Tests scrolling through a Canadian Tire product page to verify the page loads completely and content is accessible, scrolling incrementally through the entire page length.

Starting URL: https://www.canadiantire.ca/en/pdp/supercycle-reaction-hardtail-mountain-bike-for-all-ages-26-in-black-0710110p.html?rq=bikes

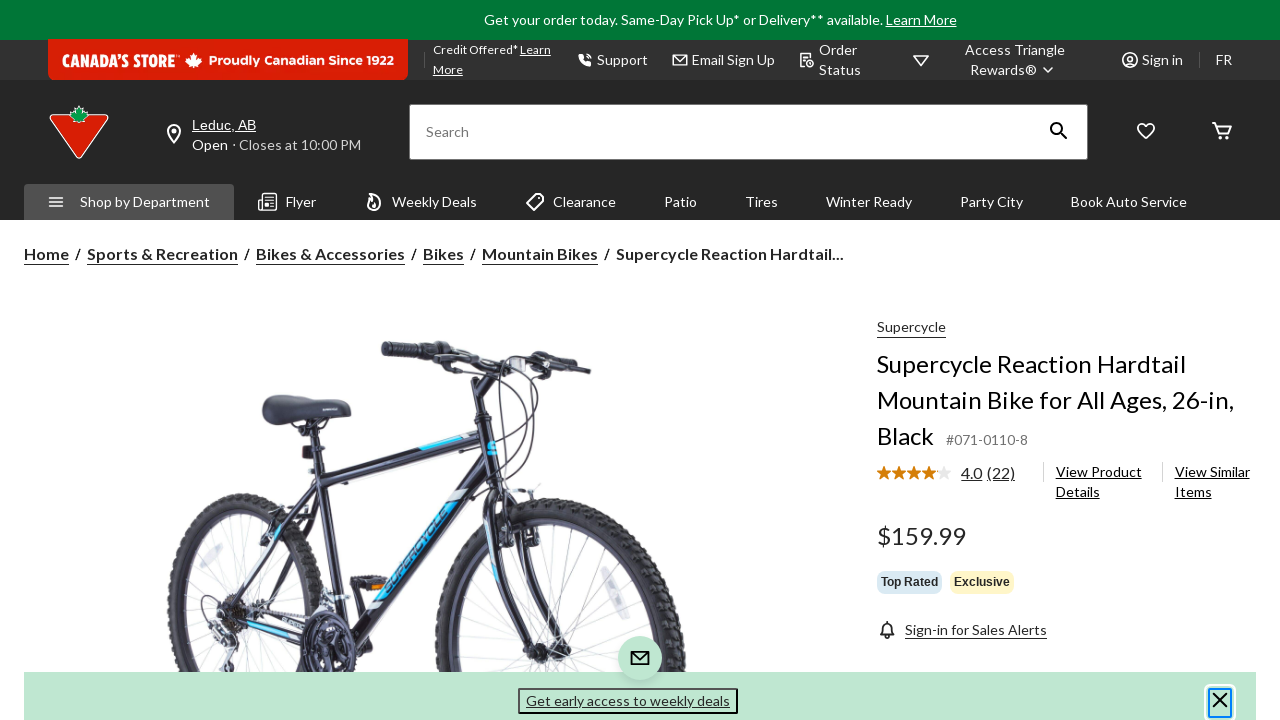

Waited for page to reach networkidle state
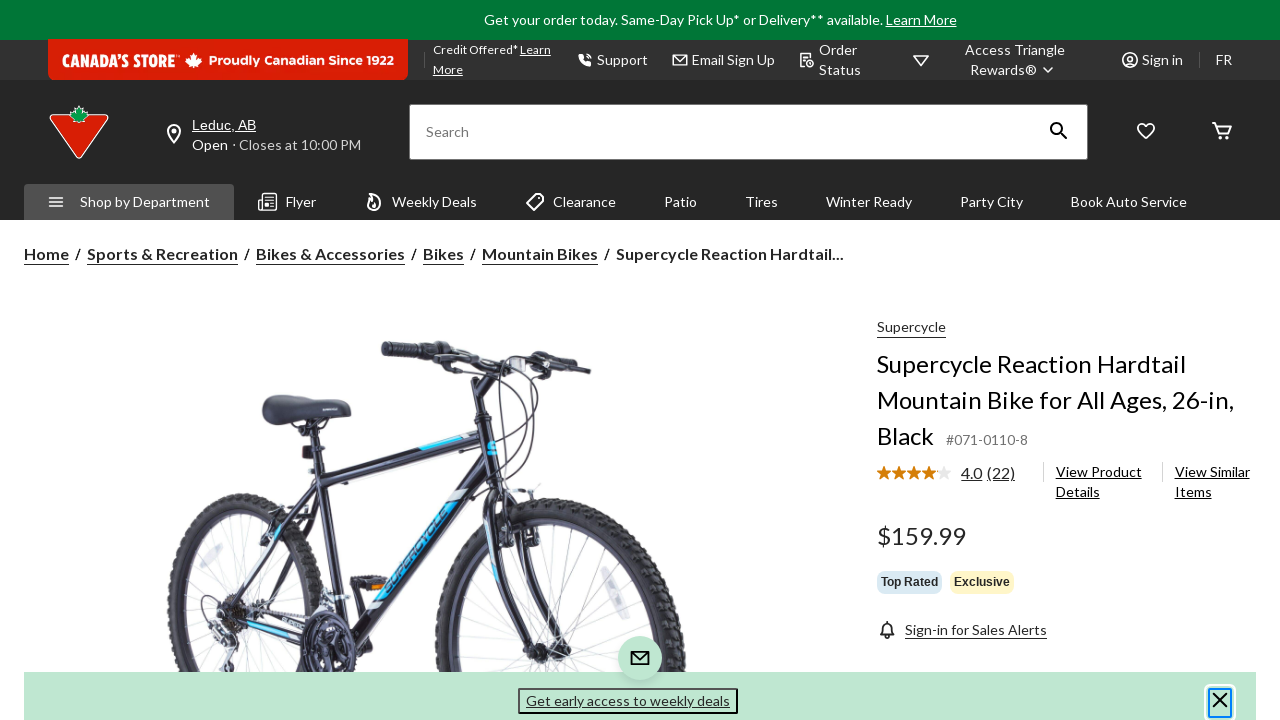

Retrieved initial page height: 10430px
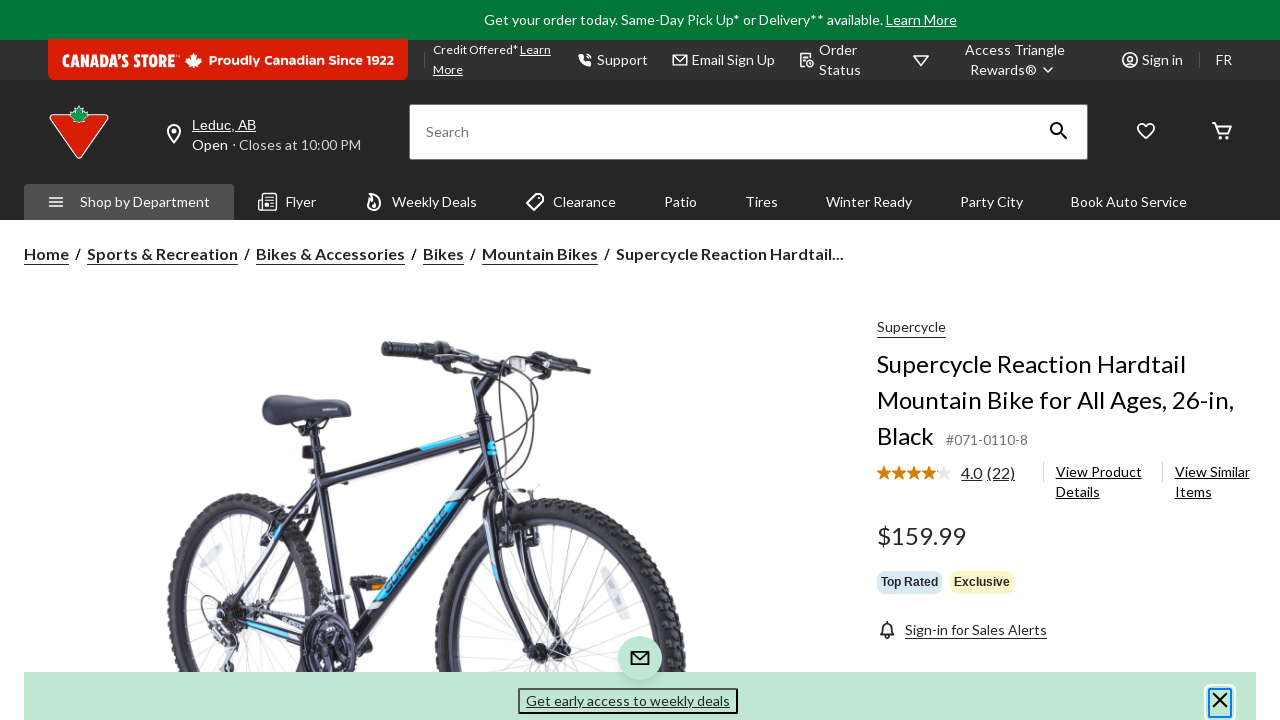

Scrolled to position 300px
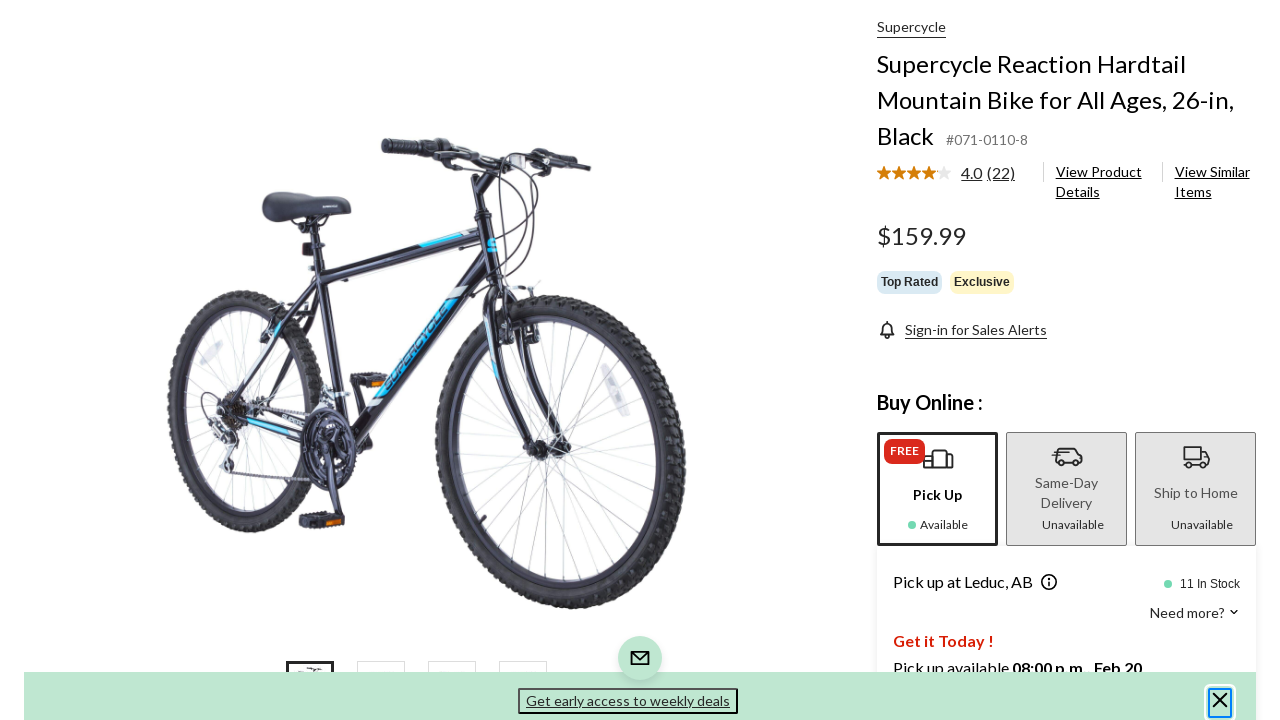

Waited 500ms for content to load
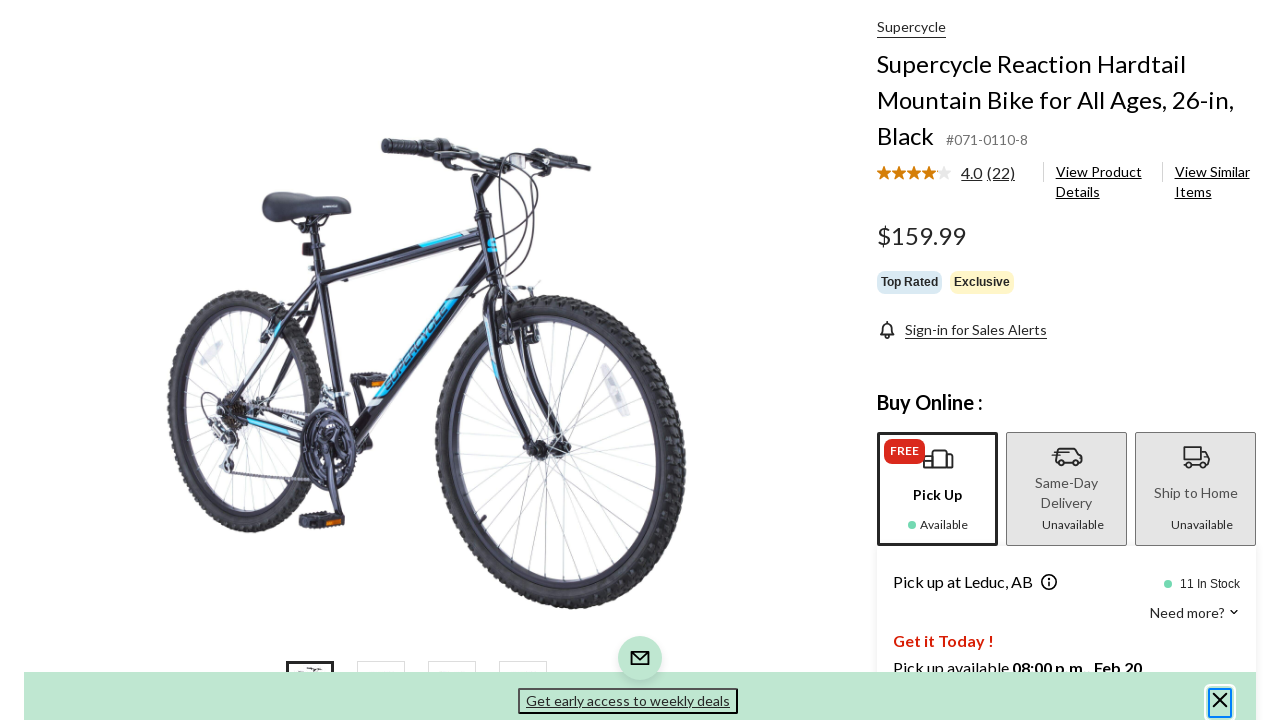

Scrolled to position 600px
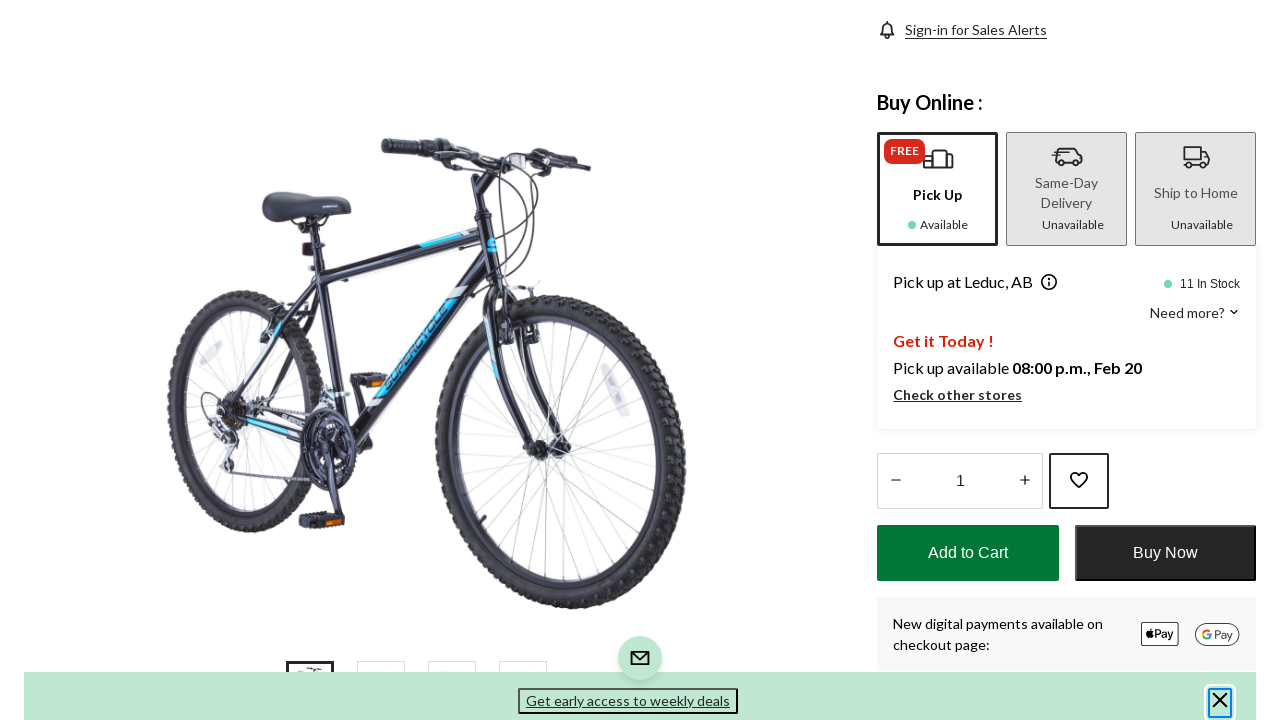

Waited 500ms for content to load
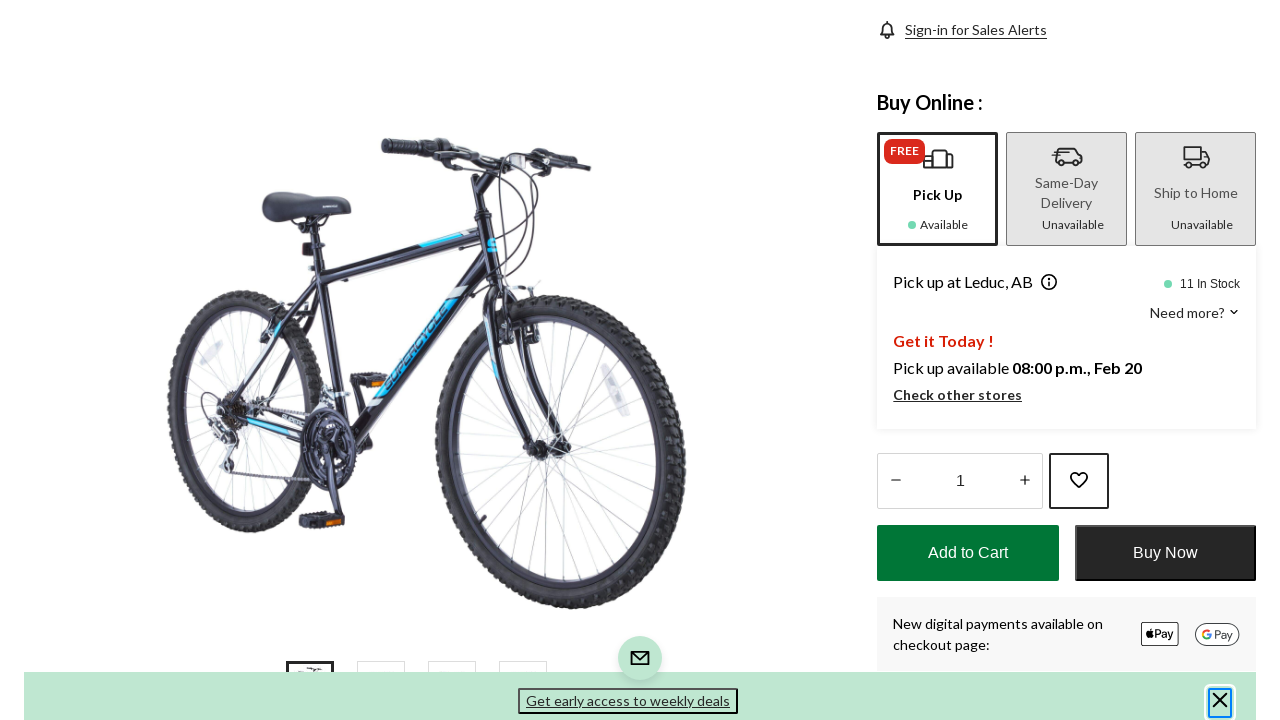

Scrolled to position 900px
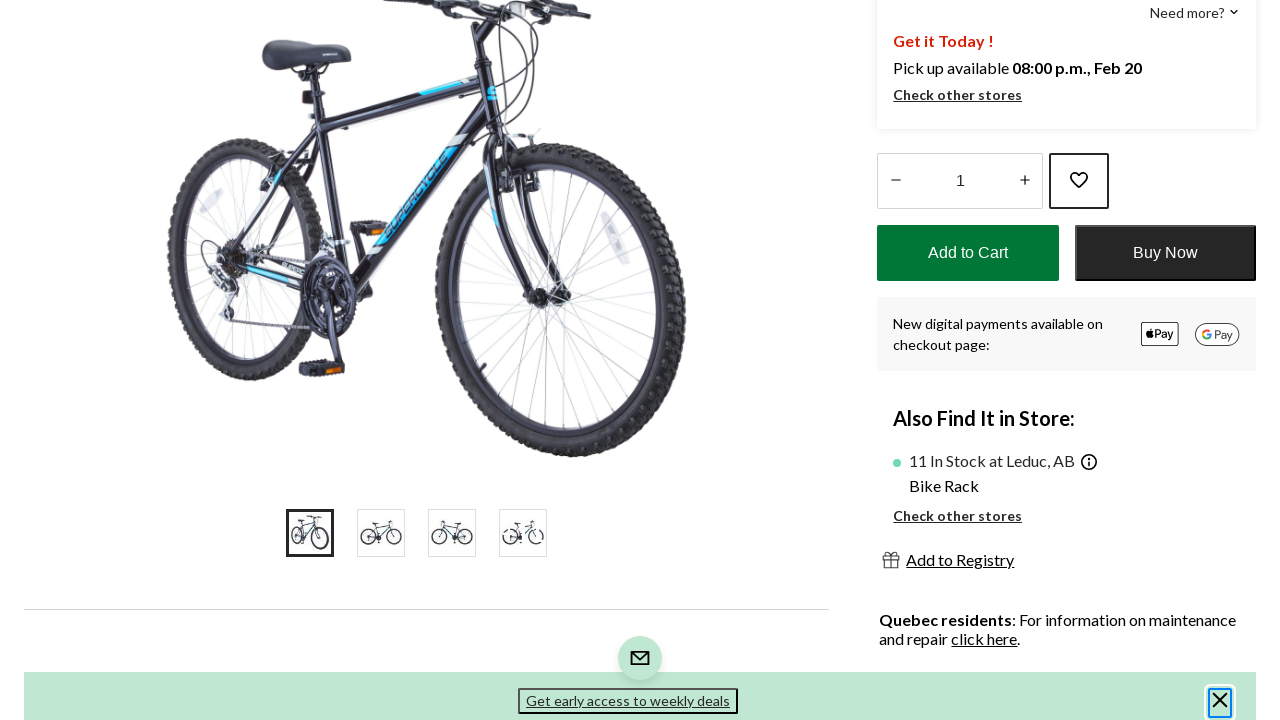

Waited 500ms for content to load
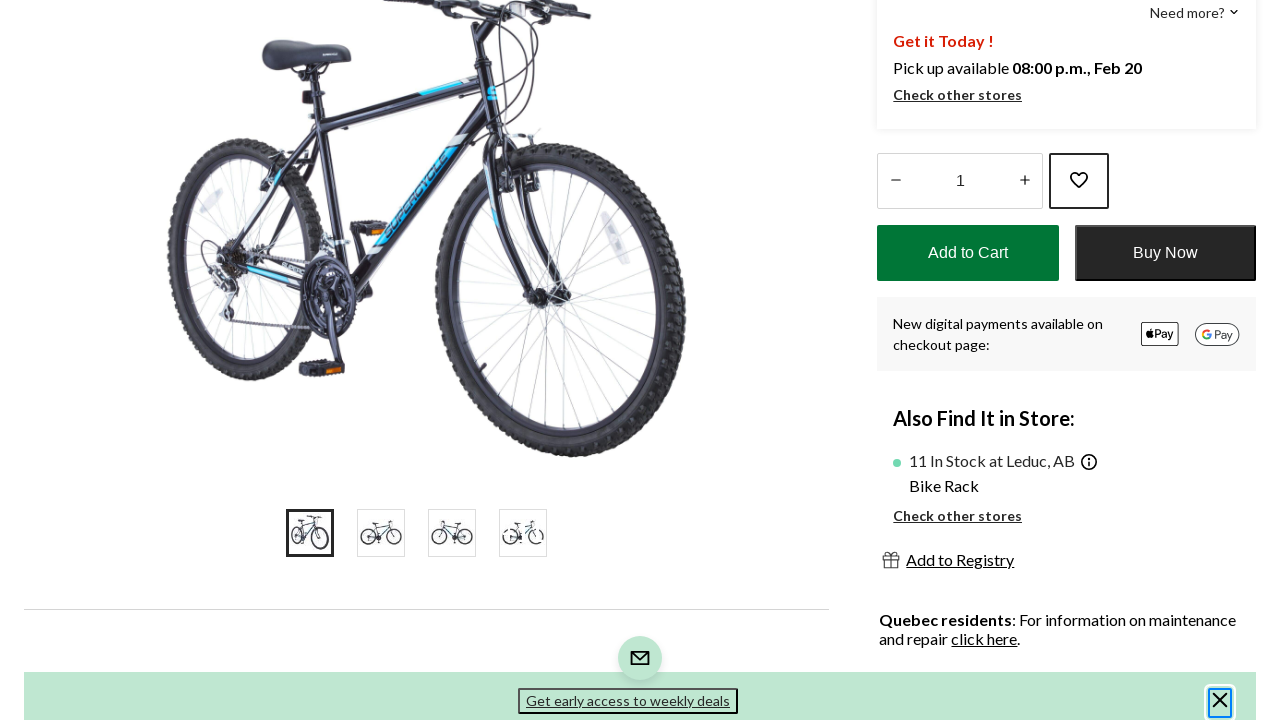

Scrolled to position 1200px
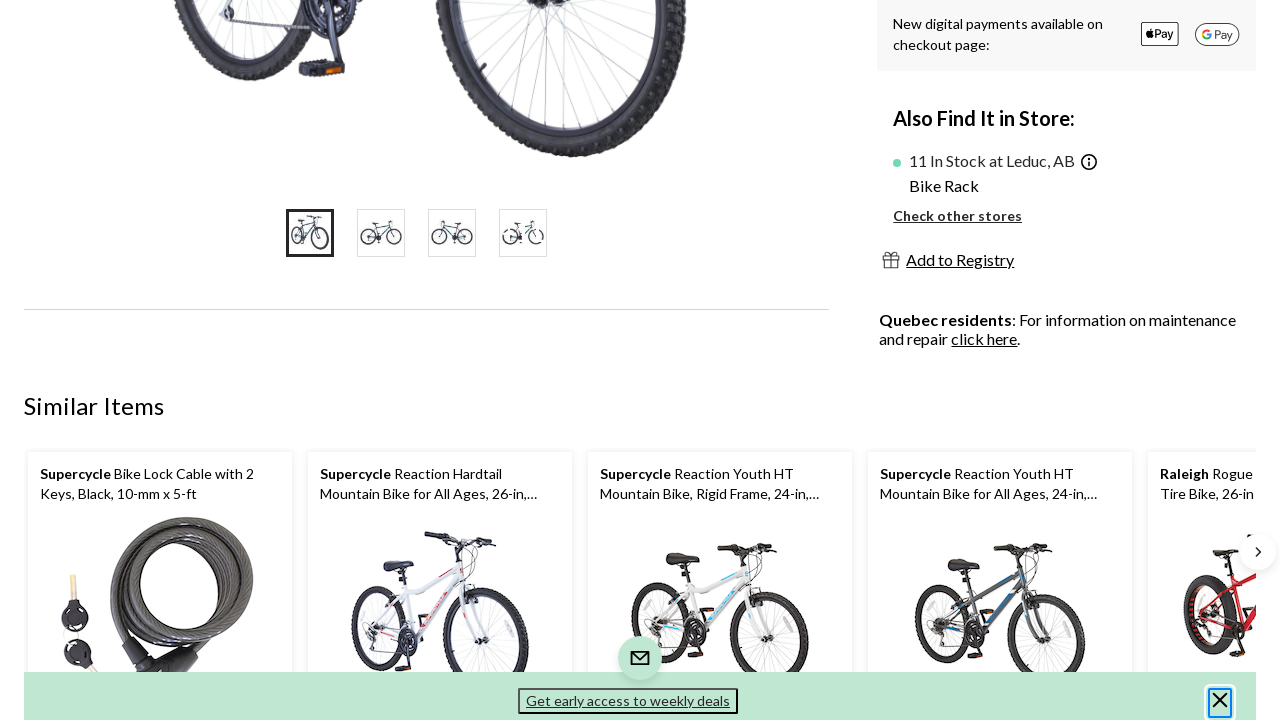

Waited 500ms for content to load
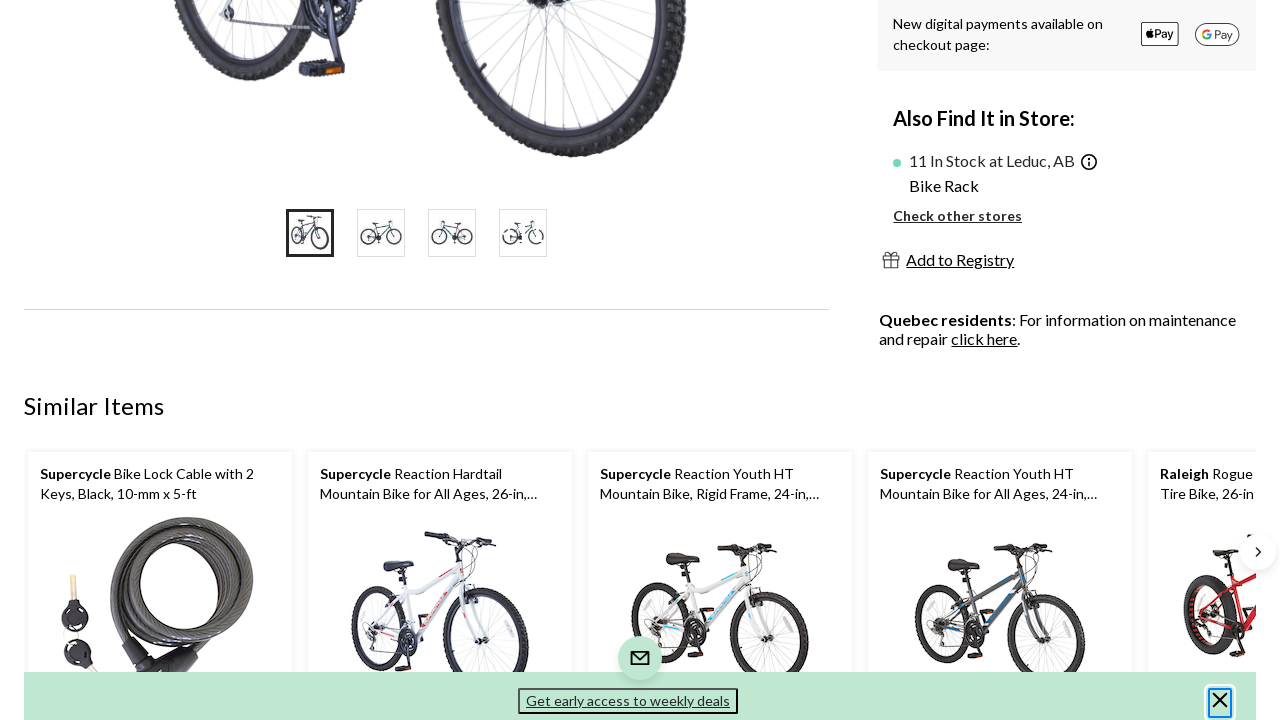

Scrolled to position 1500px
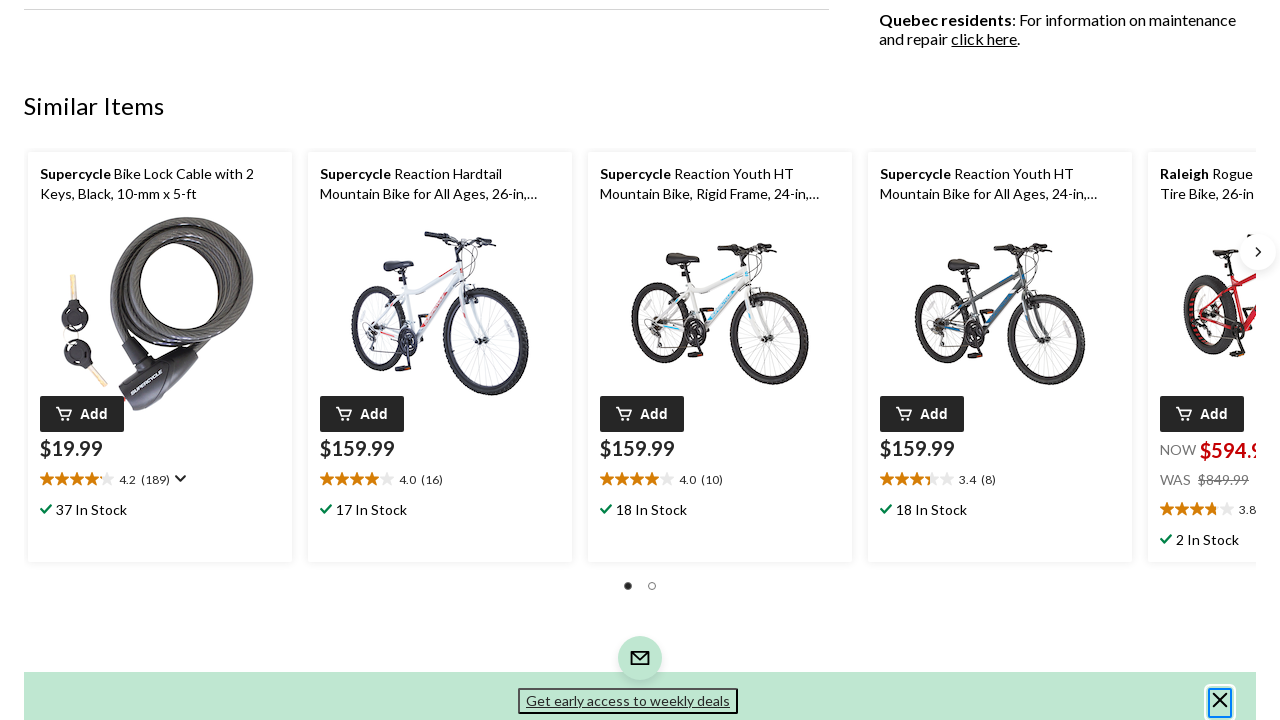

Waited 500ms for content to load
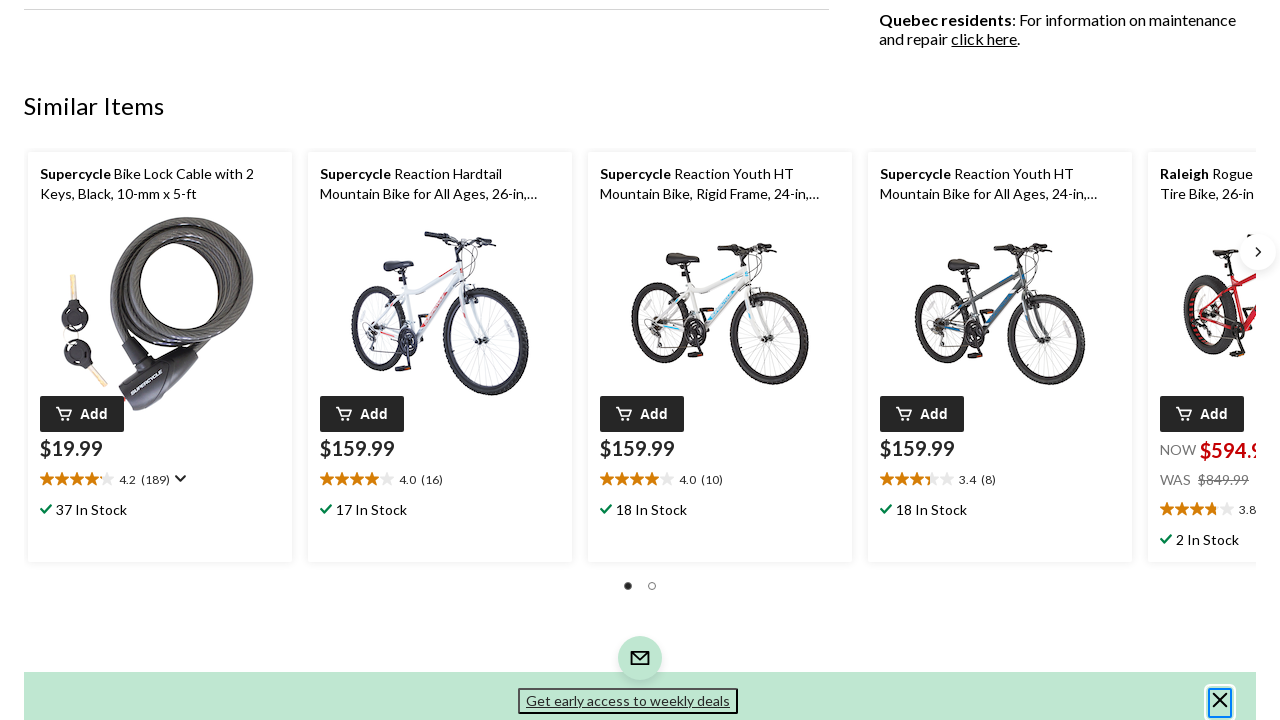

Scrolled to position 1800px
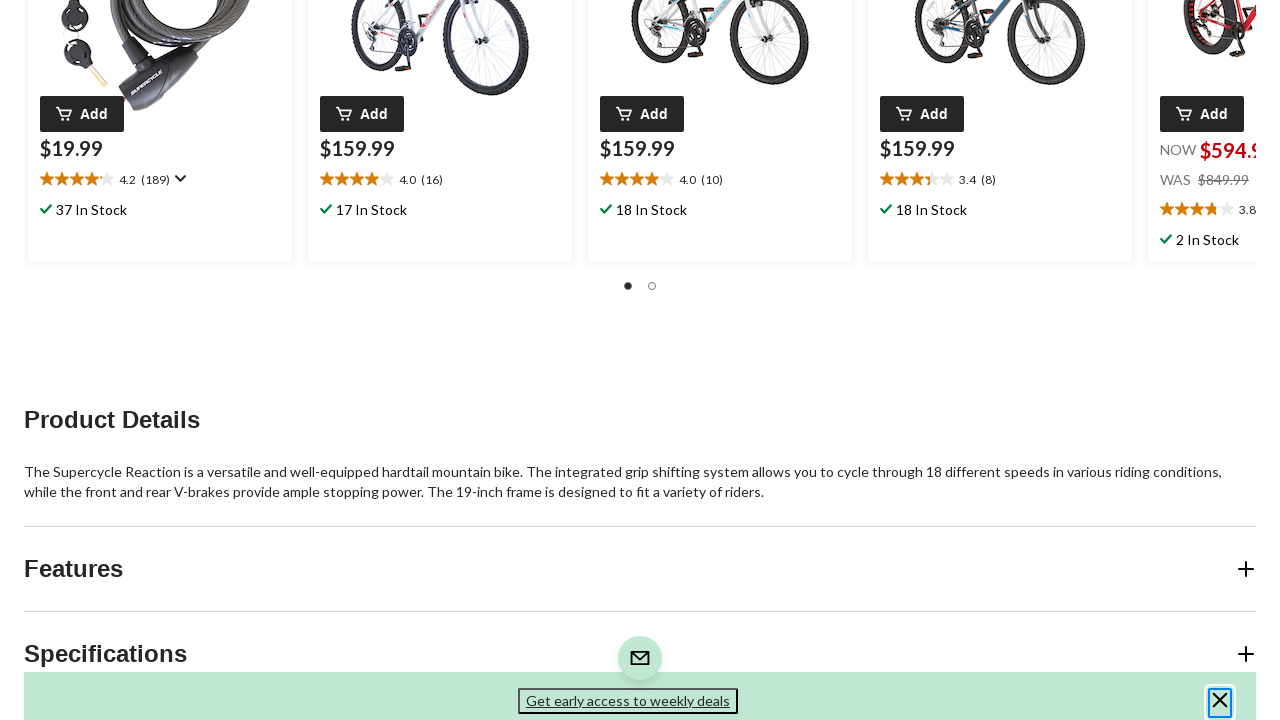

Waited 500ms for content to load
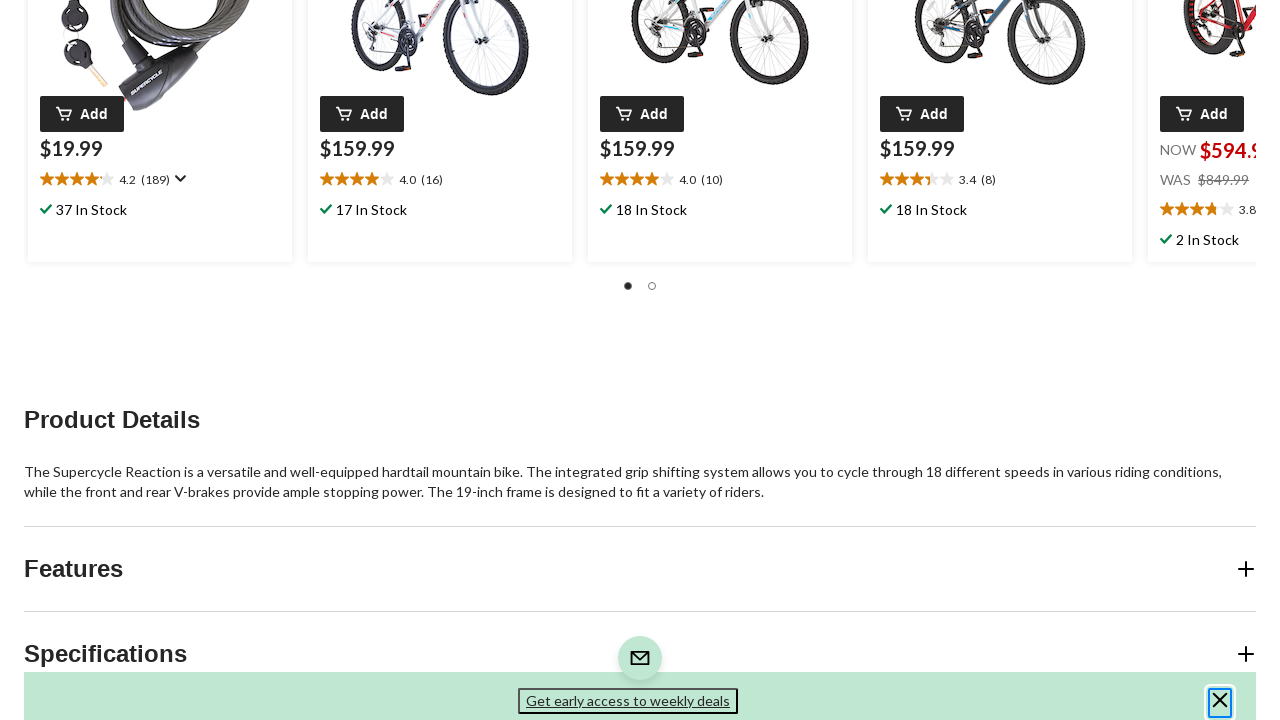

Scrolled to position 2100px
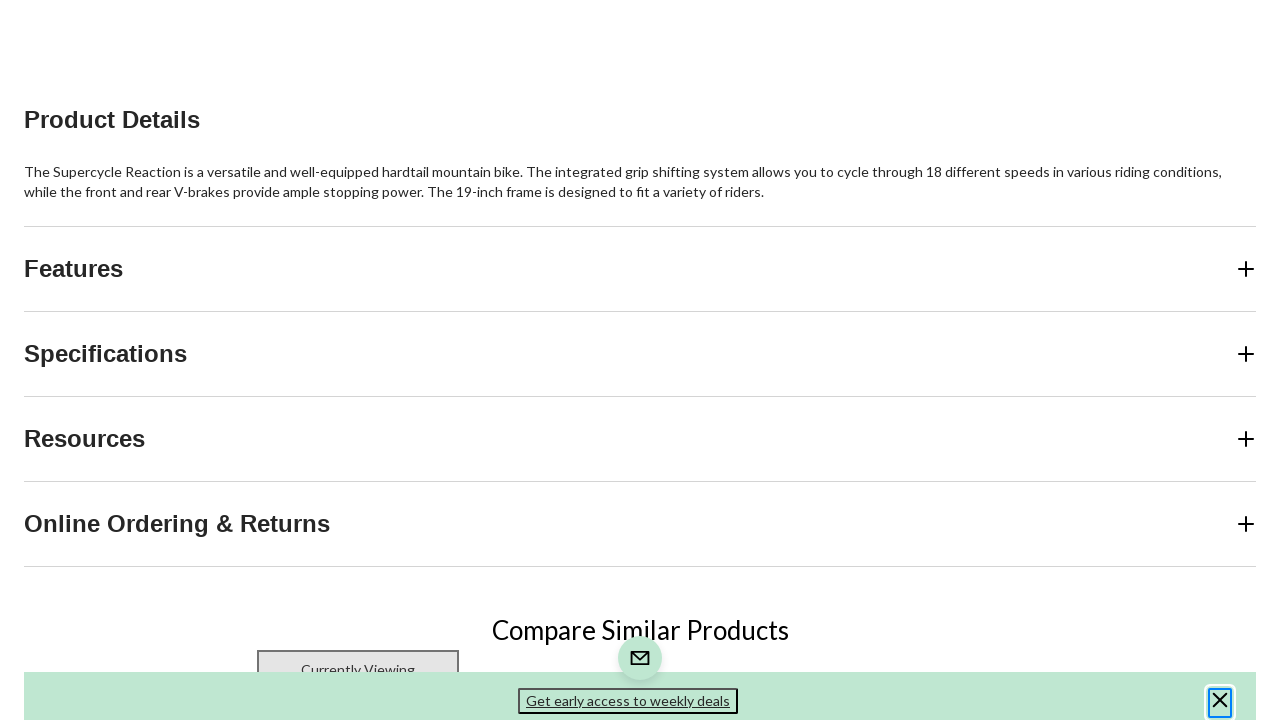

Waited 500ms for content to load
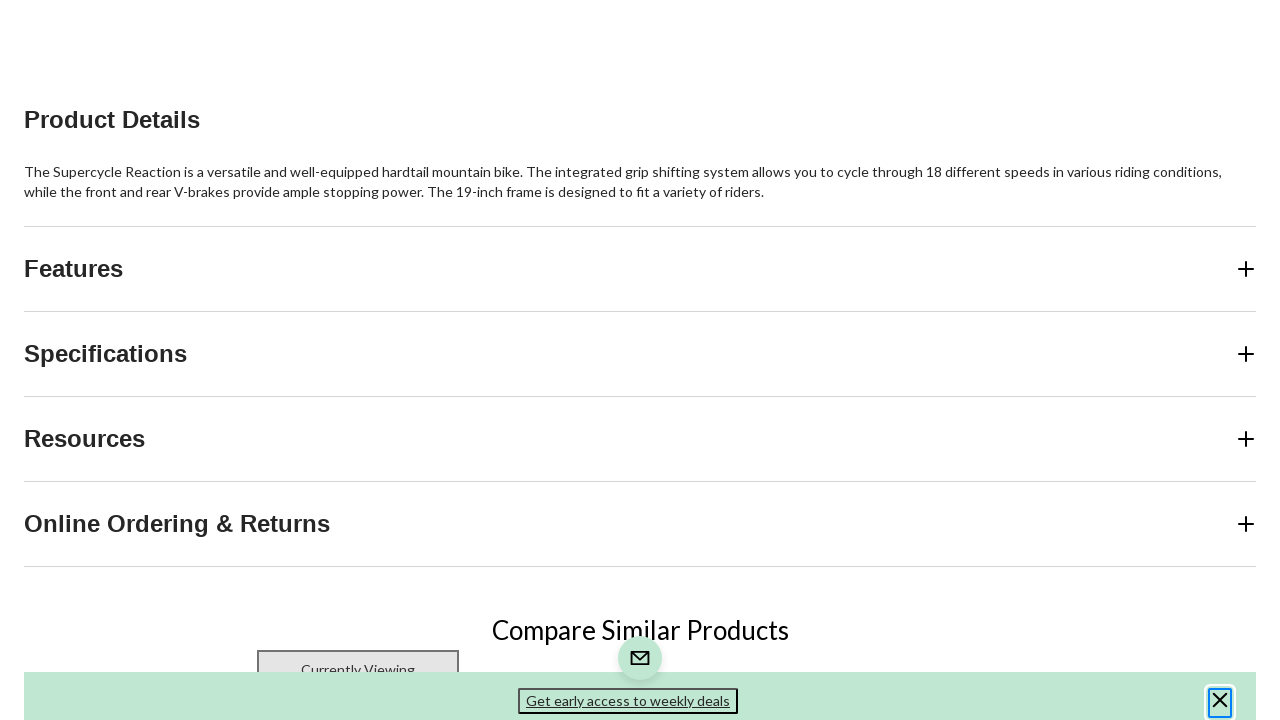

Scrolled to position 2400px
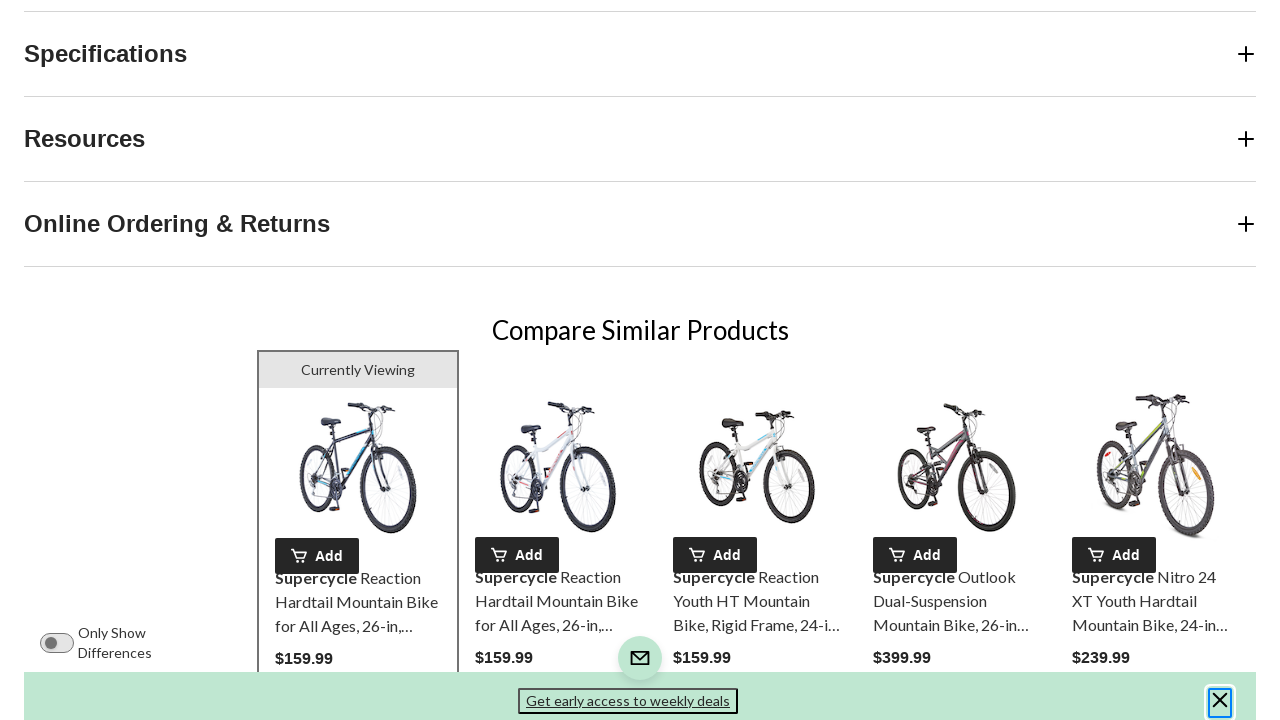

Waited 500ms for content to load
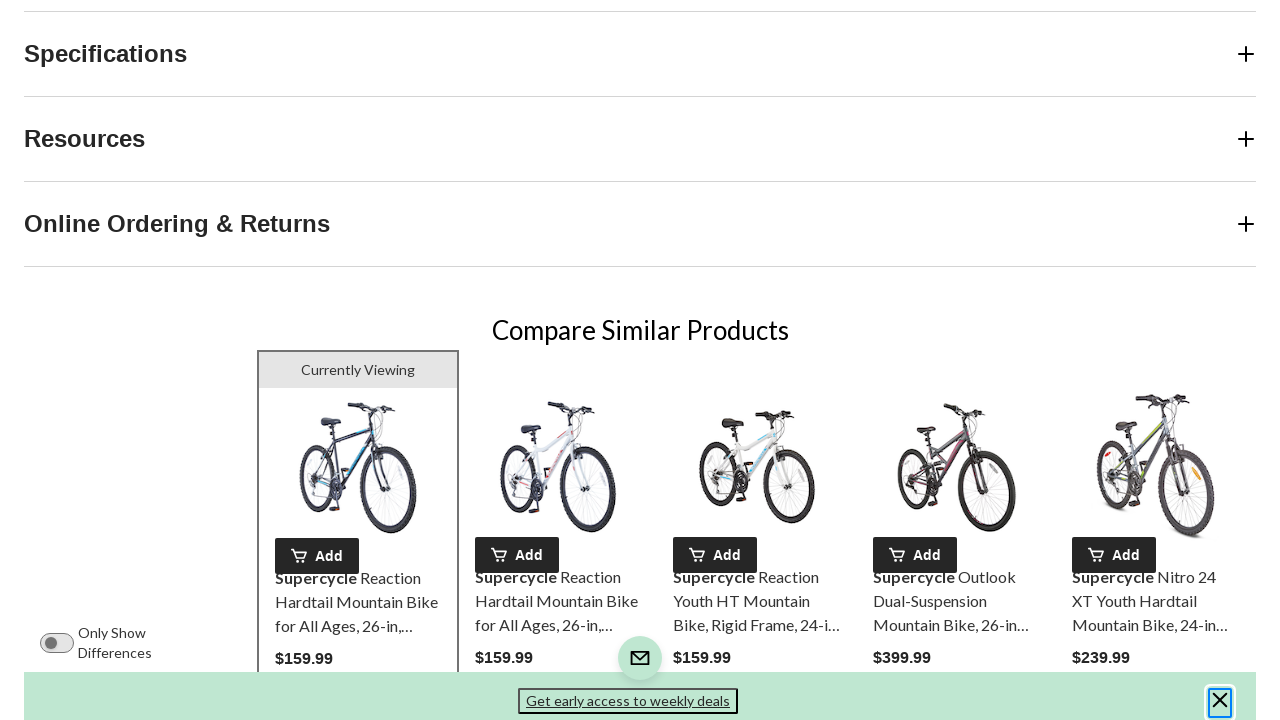

Scrolled to position 2700px
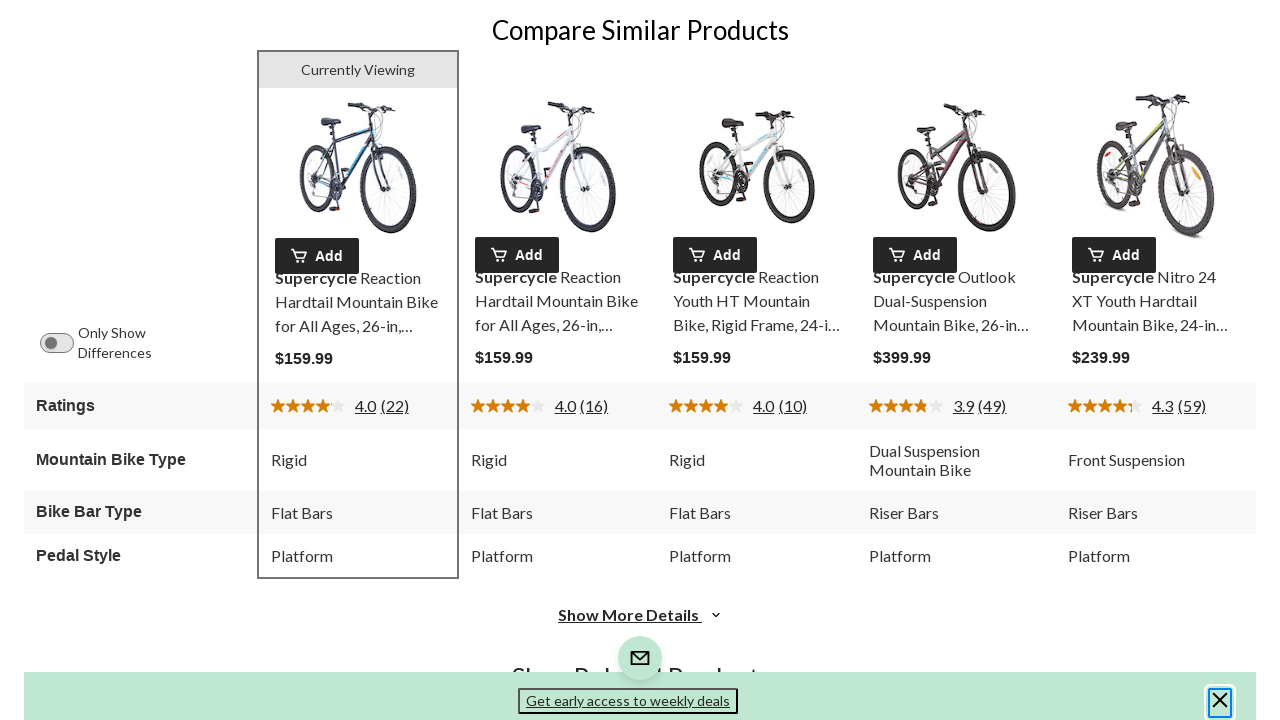

Waited 500ms for content to load
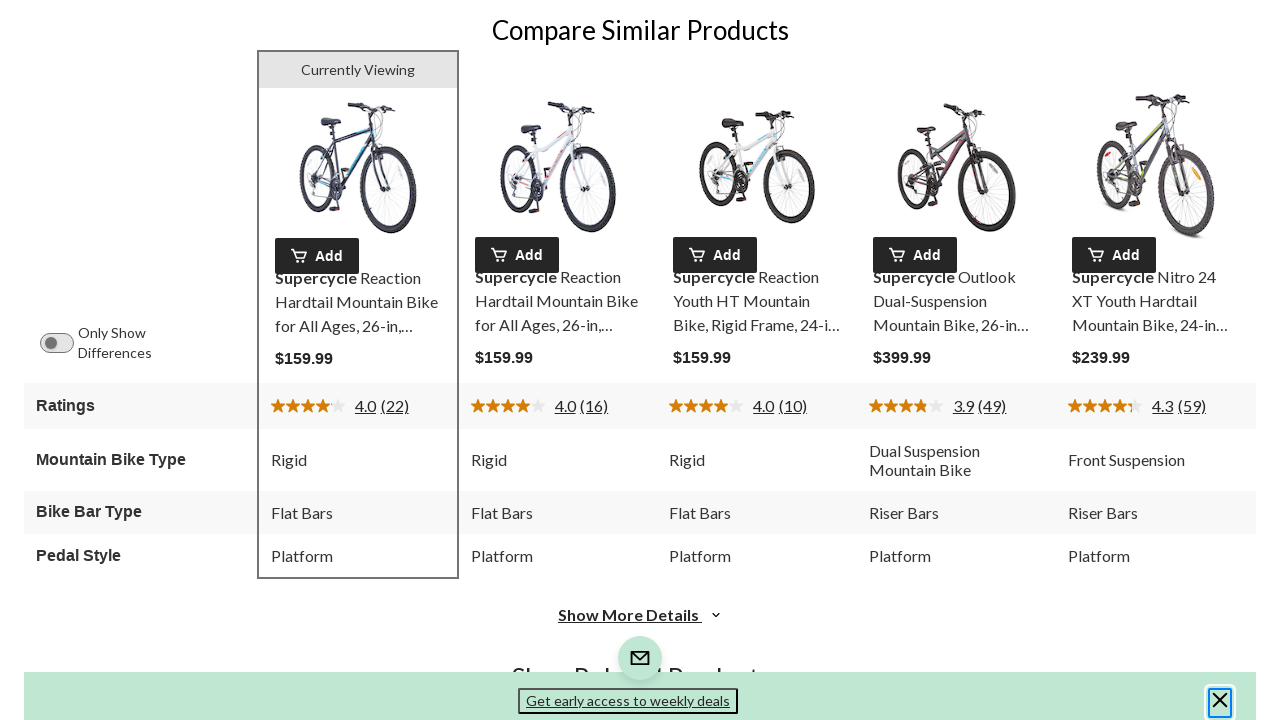

Scrolled to position 3000px
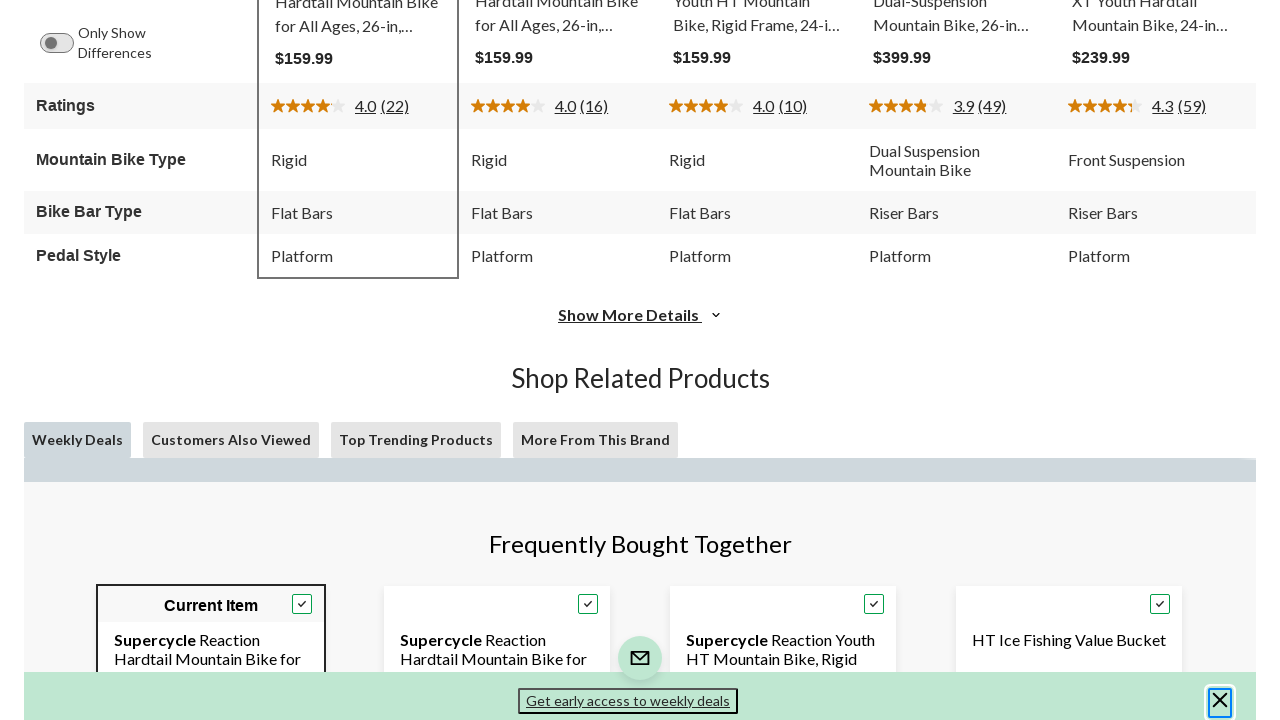

Waited 500ms for content to load
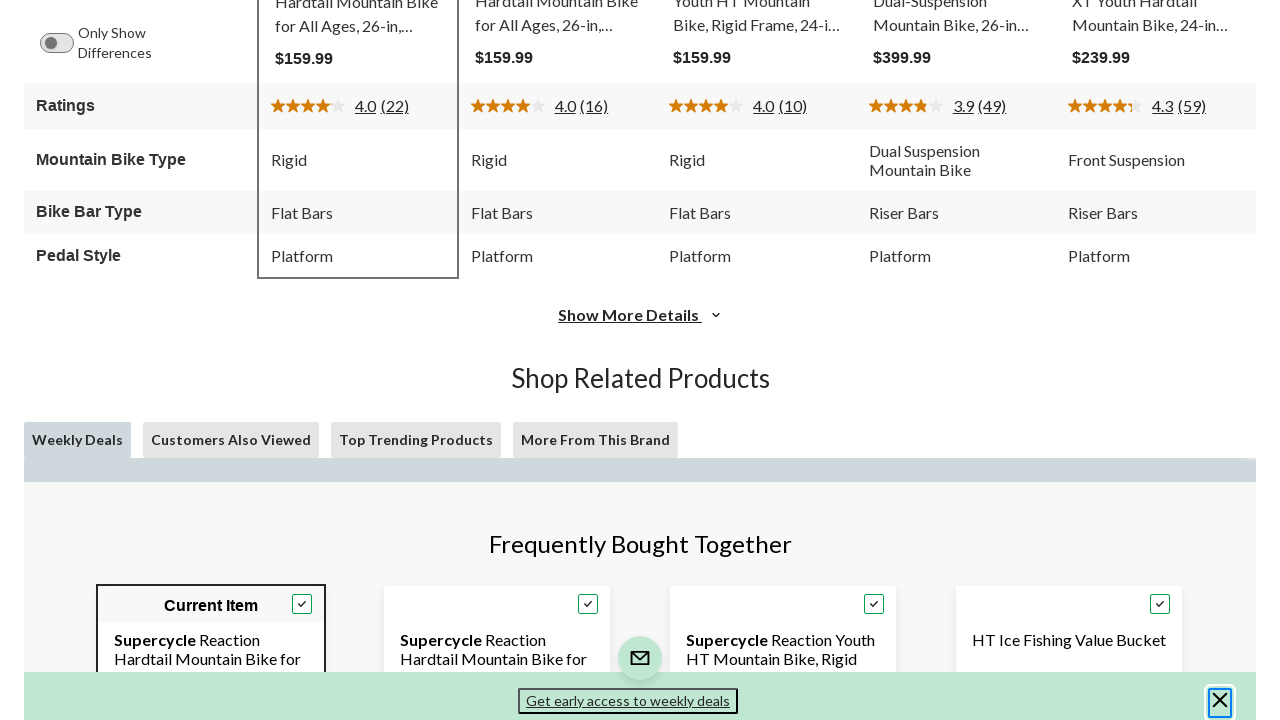

Scrolled to position 3300px
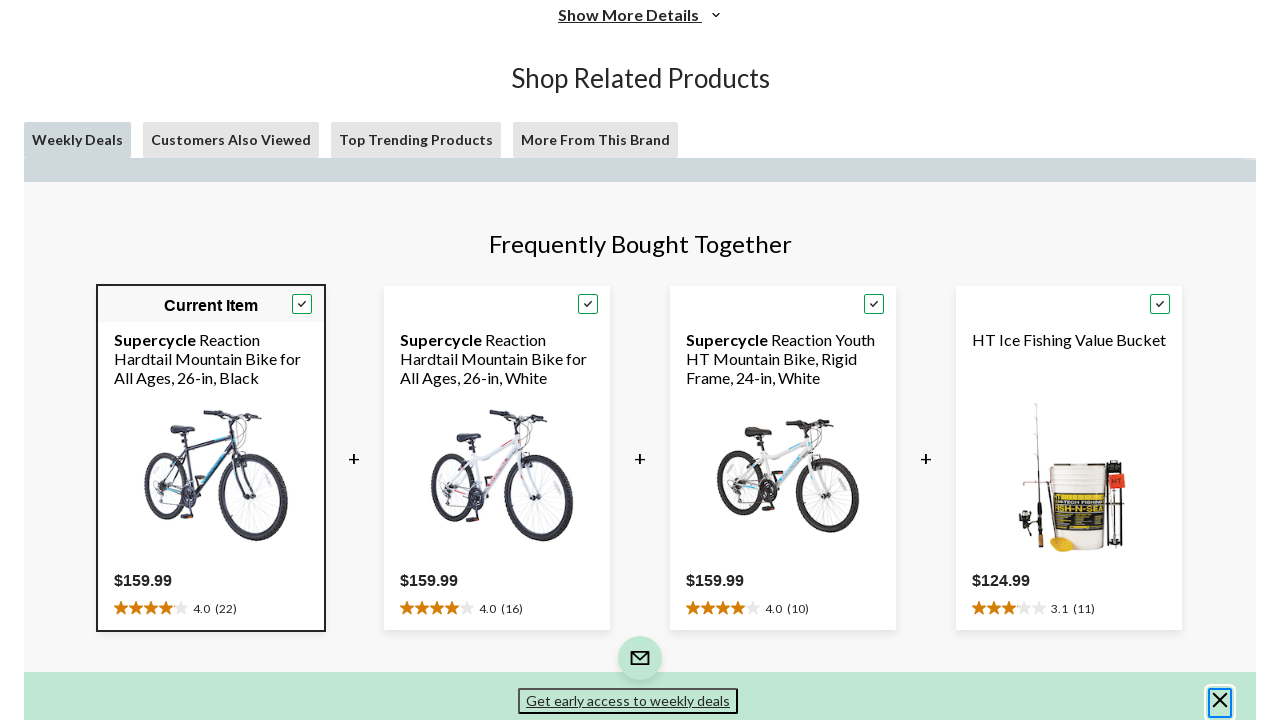

Waited 500ms for content to load
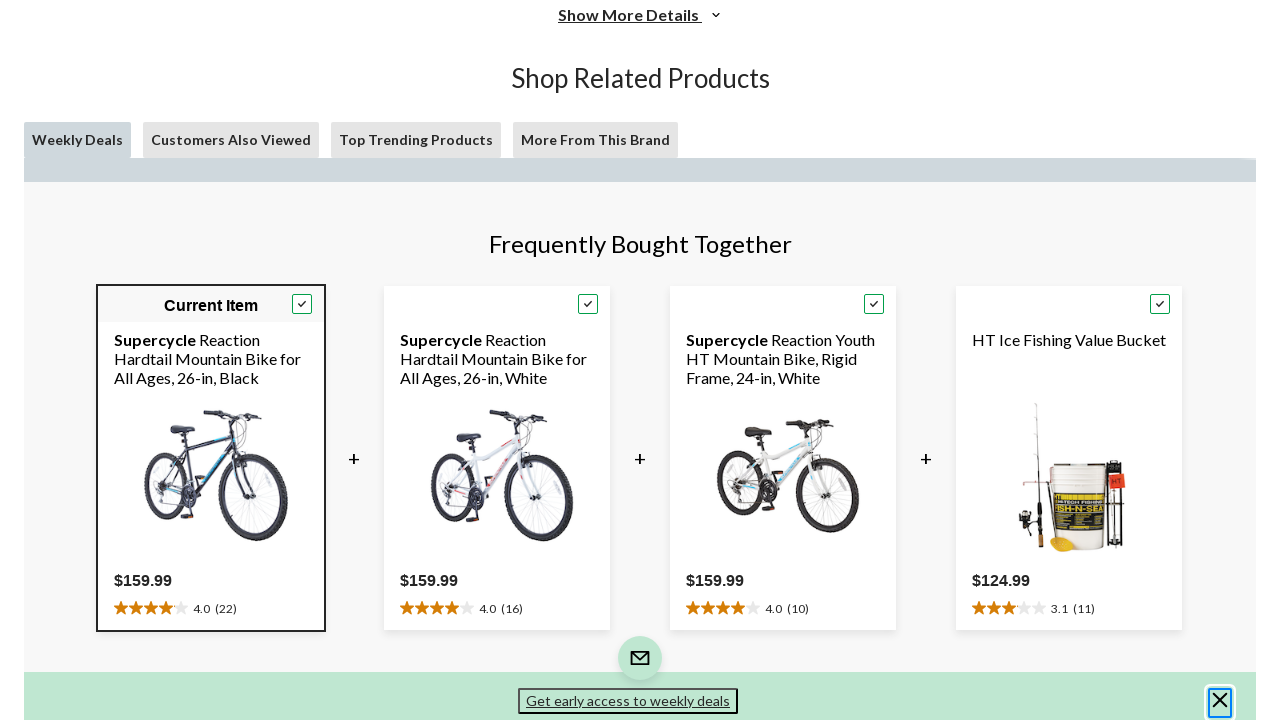

Scrolled to position 3600px
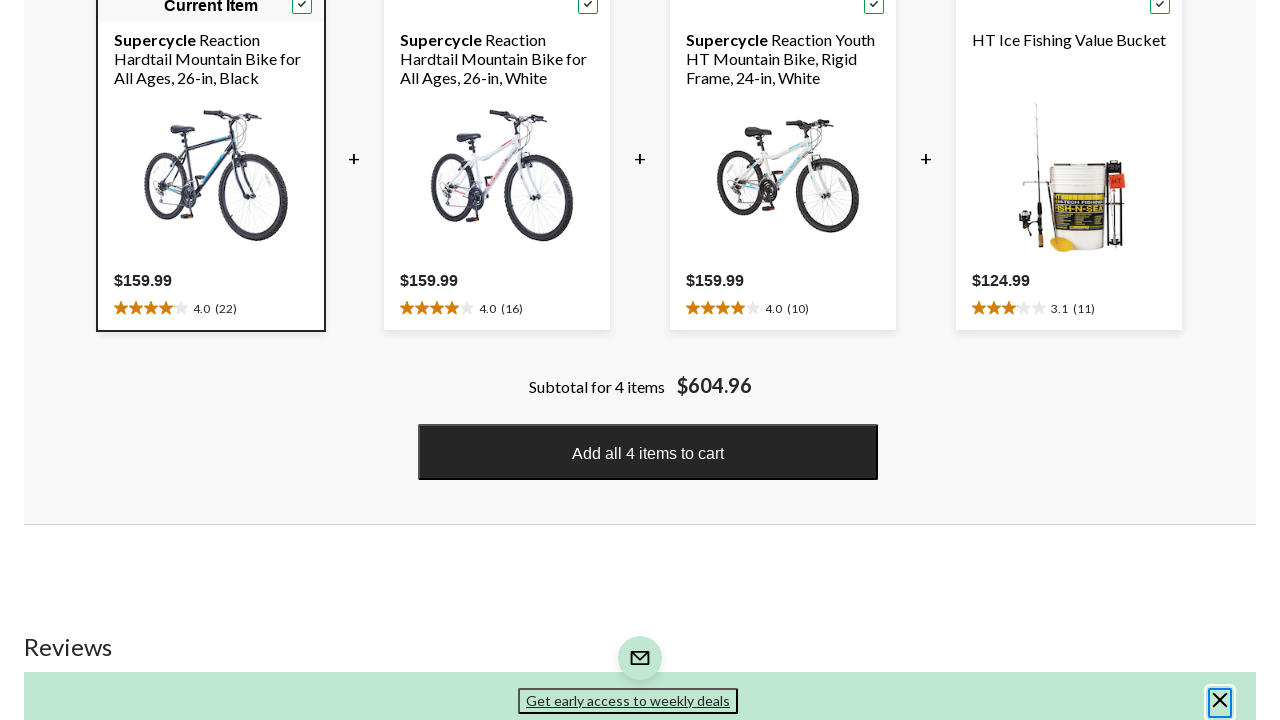

Waited 500ms for content to load
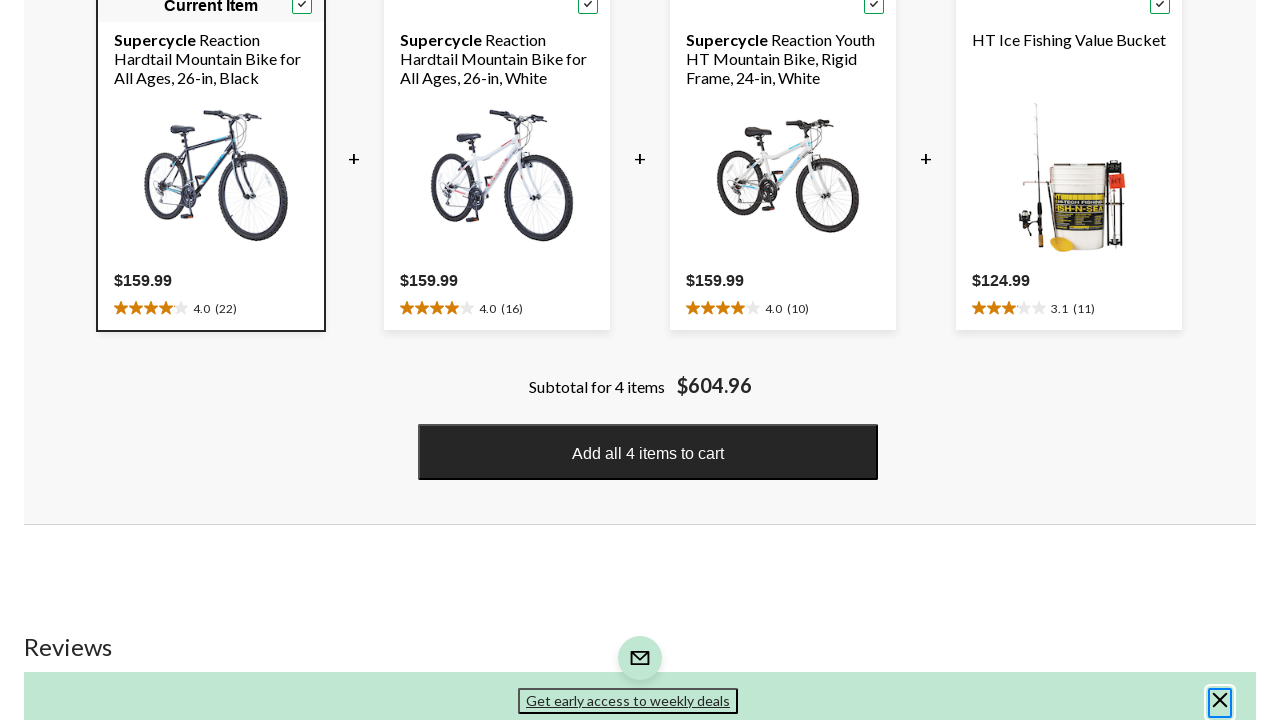

Scrolled to position 3900px
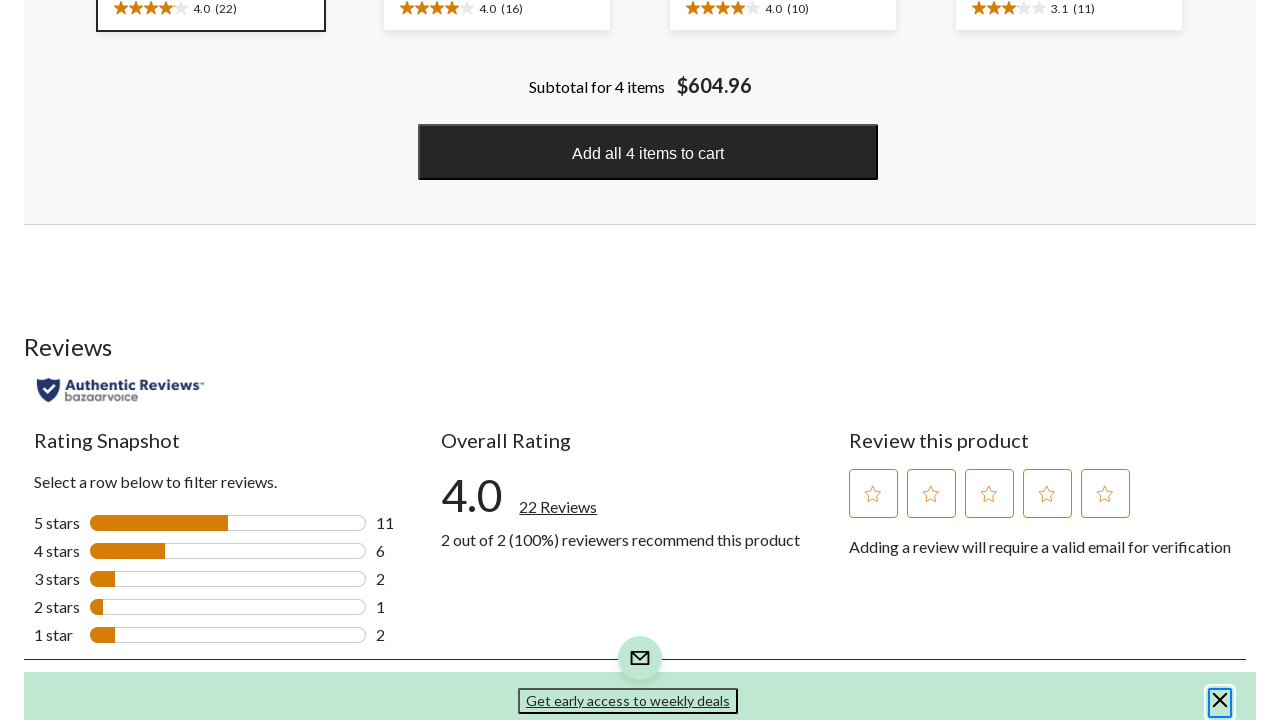

Waited 500ms for content to load
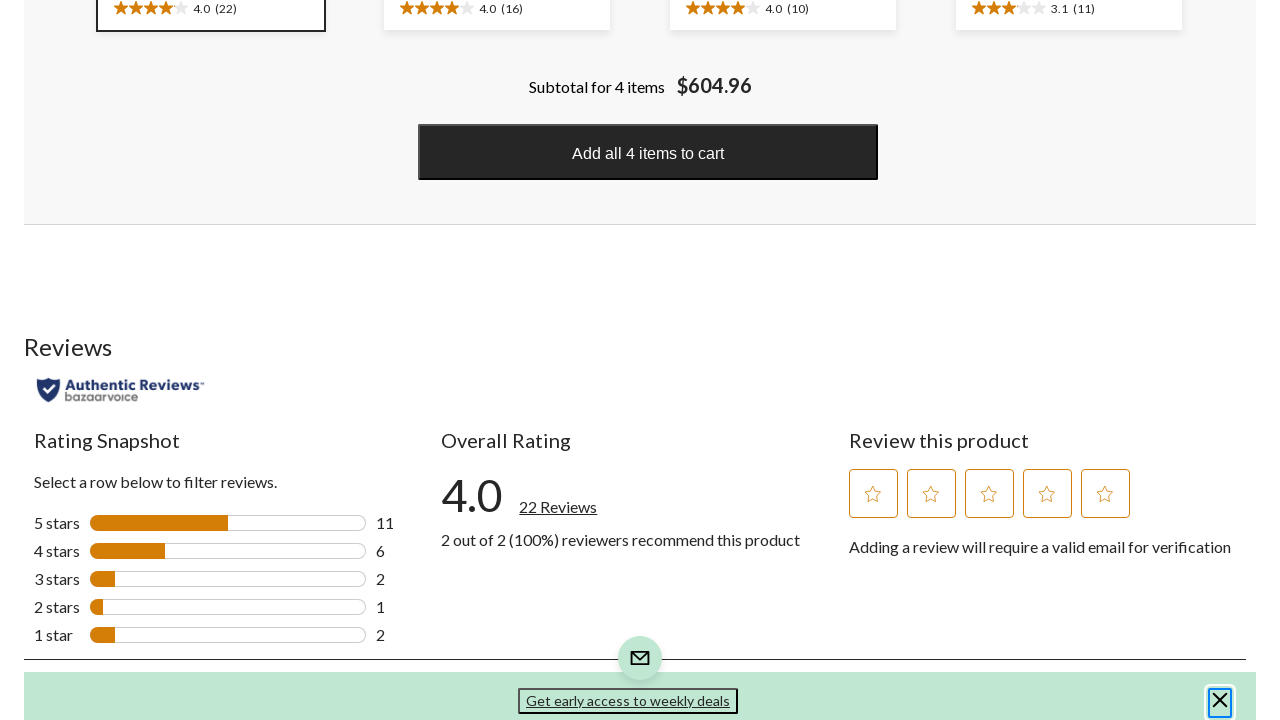

Scrolled to position 4200px
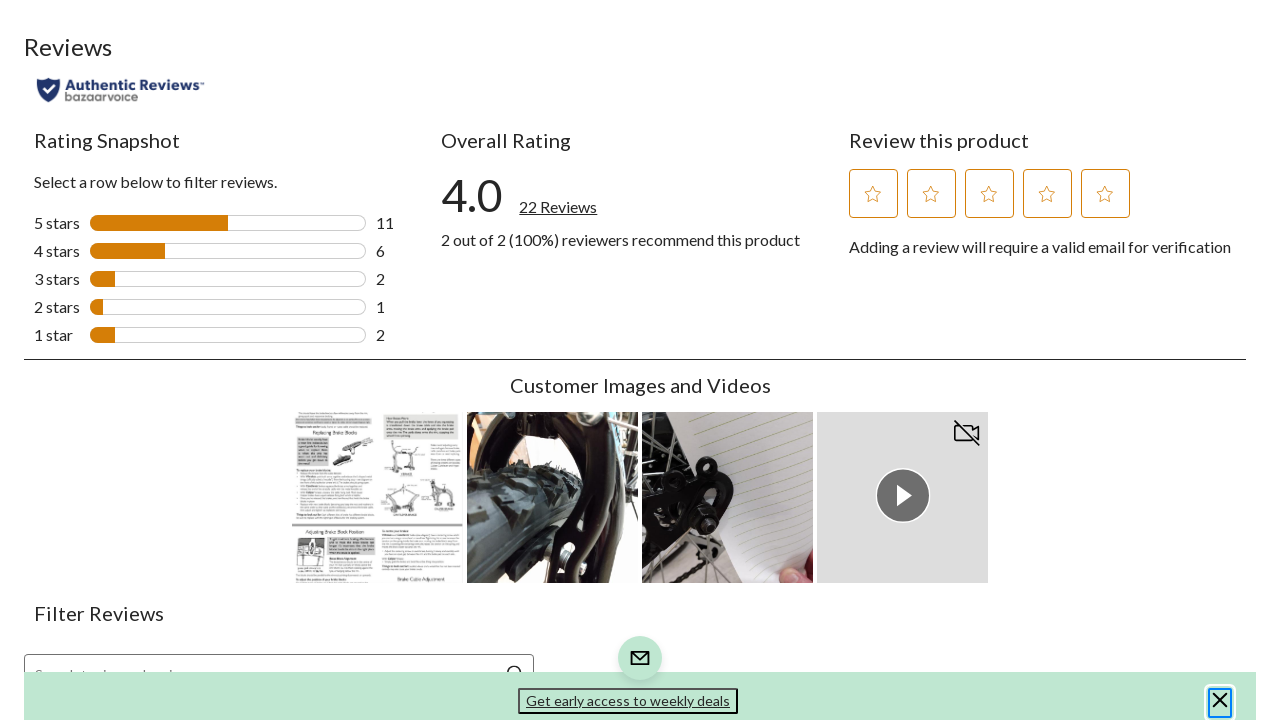

Waited 500ms for content to load
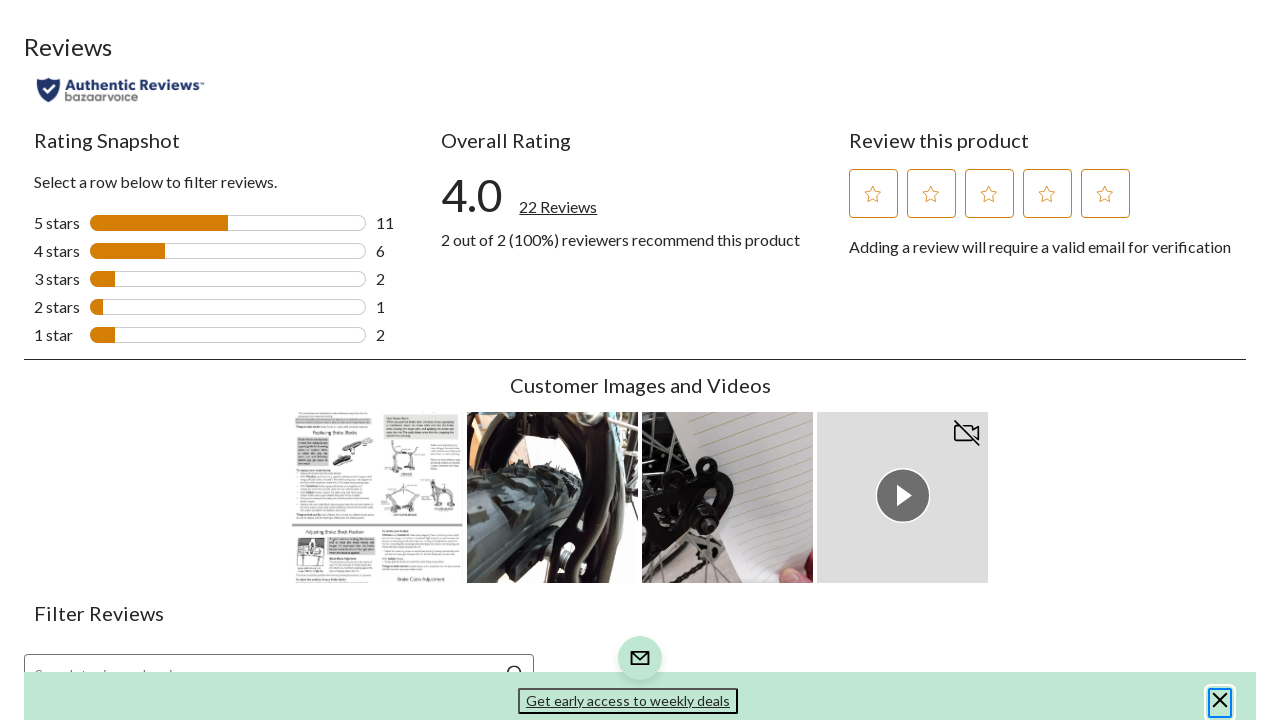

Scrolled to position 4500px
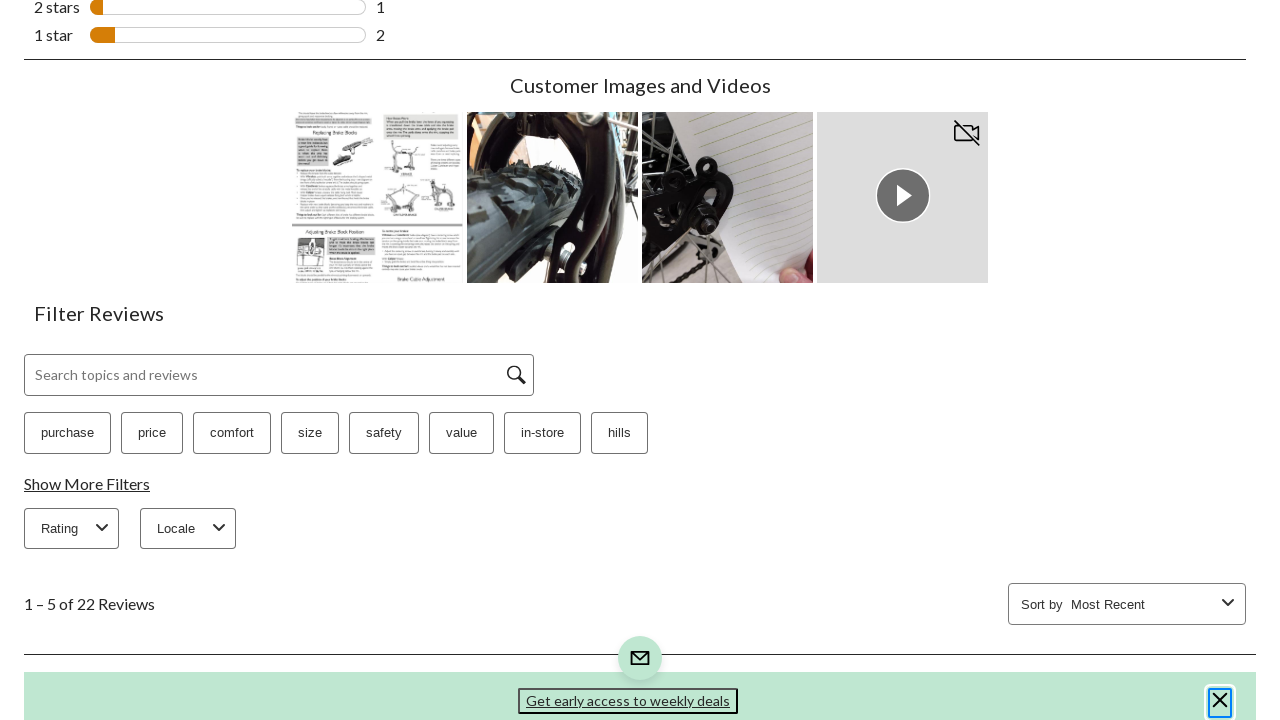

Waited 500ms for content to load
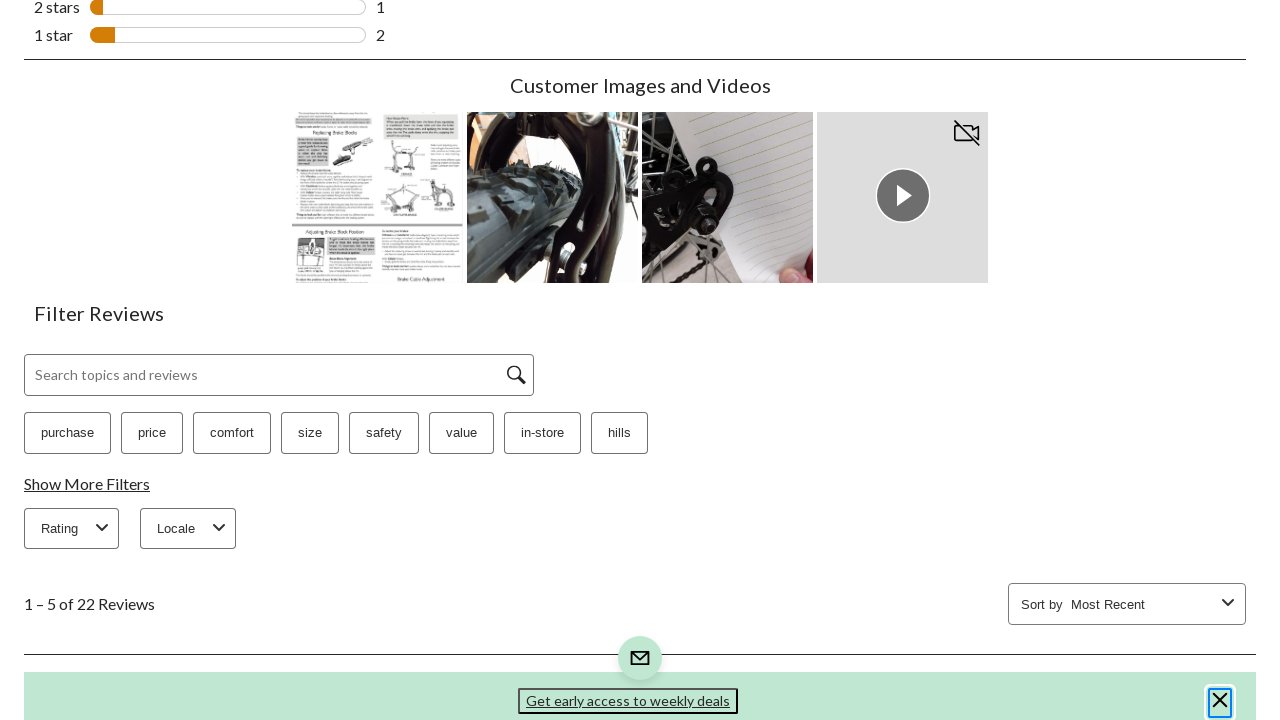

Scrolled to position 4800px
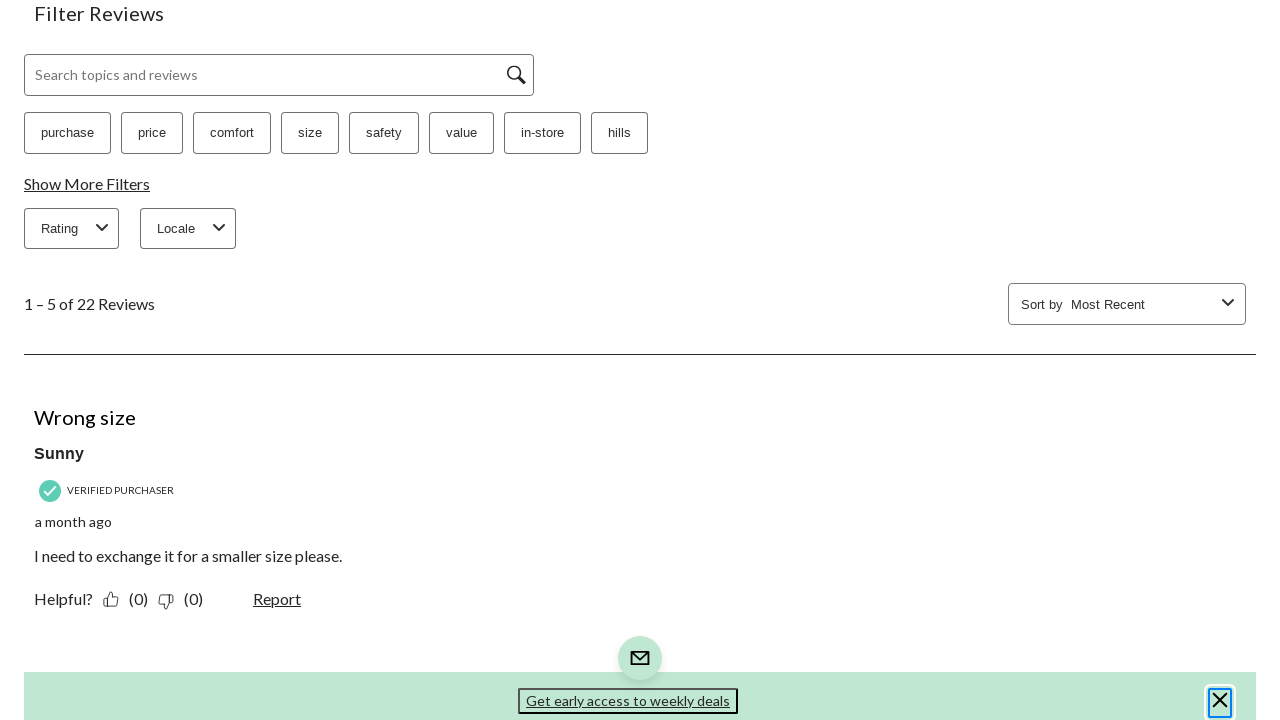

Waited 500ms for content to load
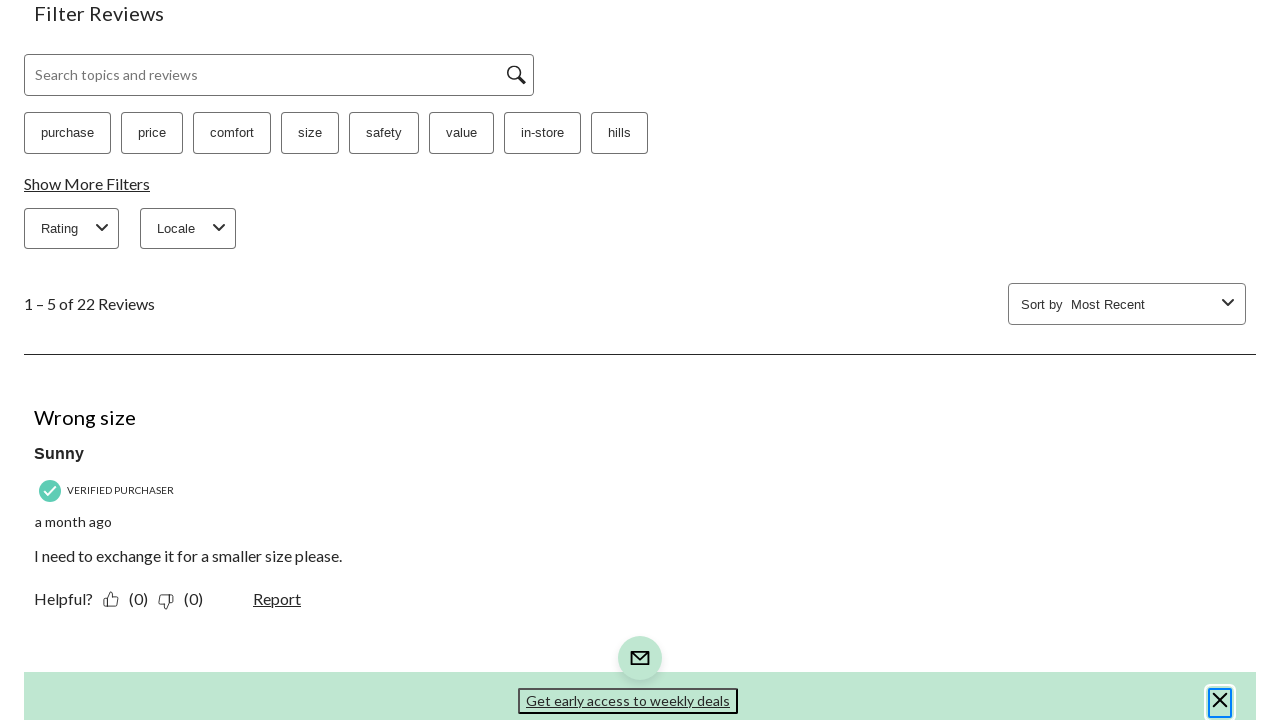

Scrolled to position 5100px
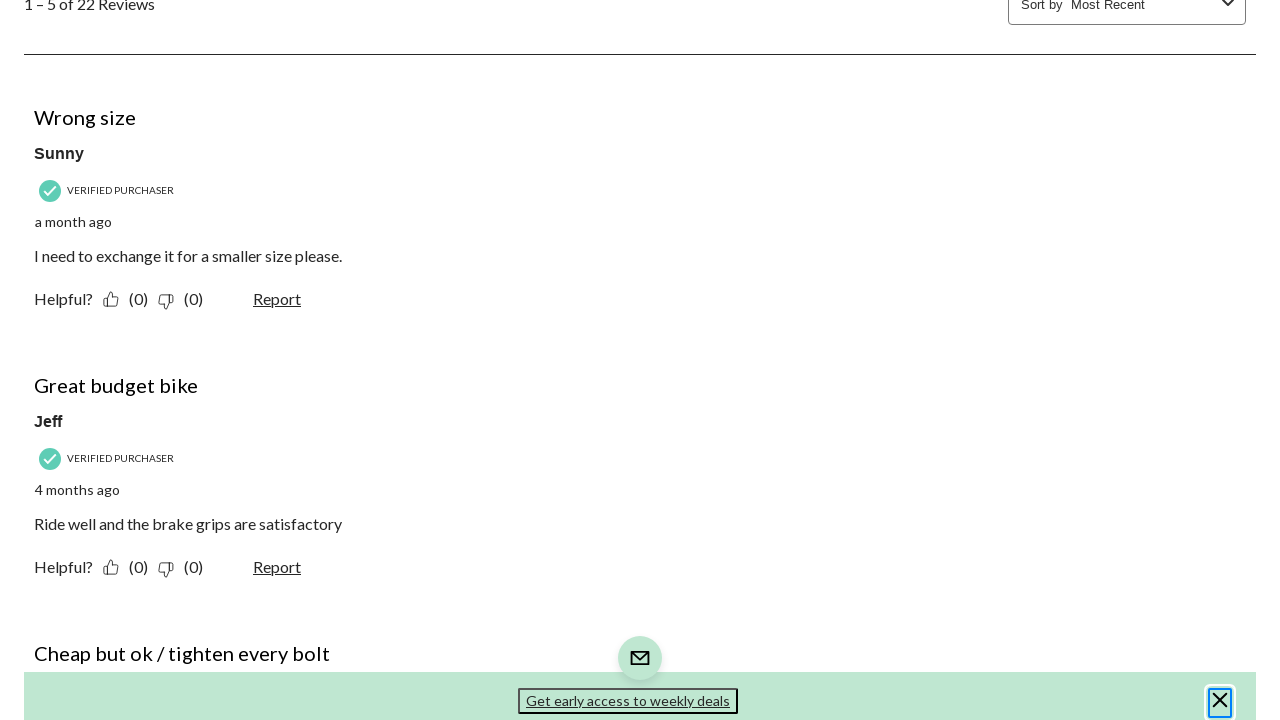

Waited 500ms for content to load
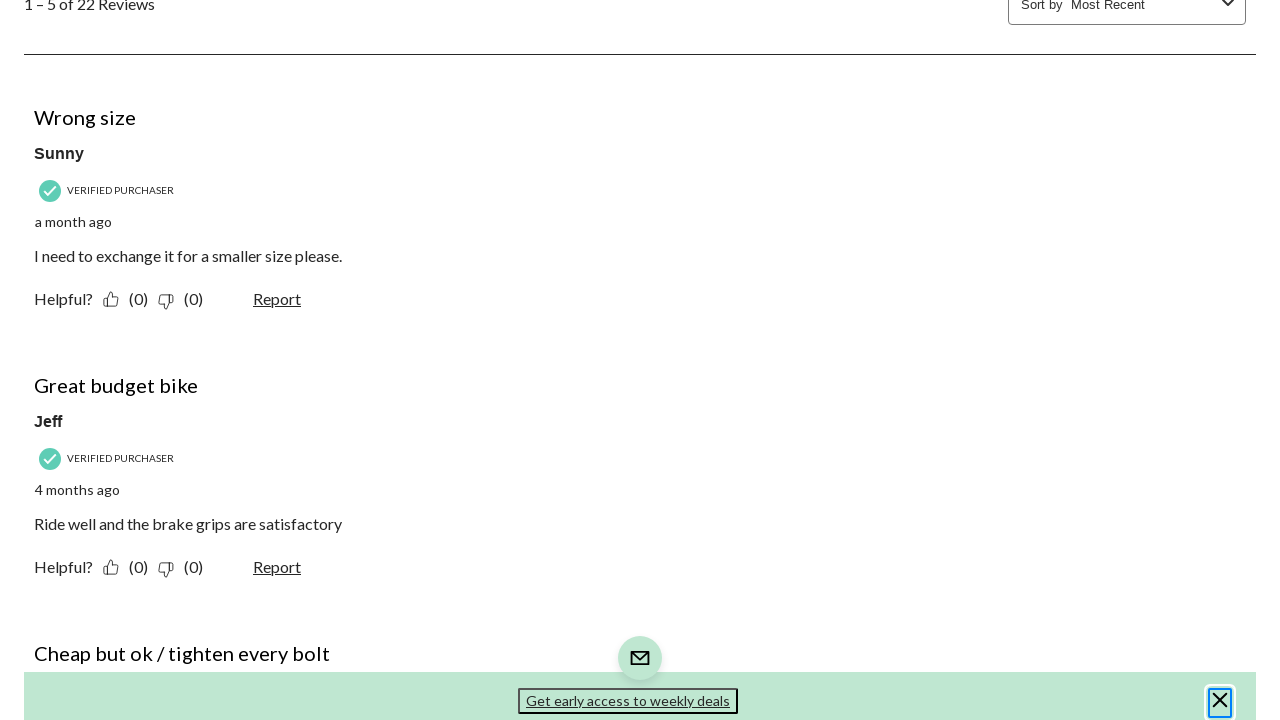

Scrolled to position 5400px
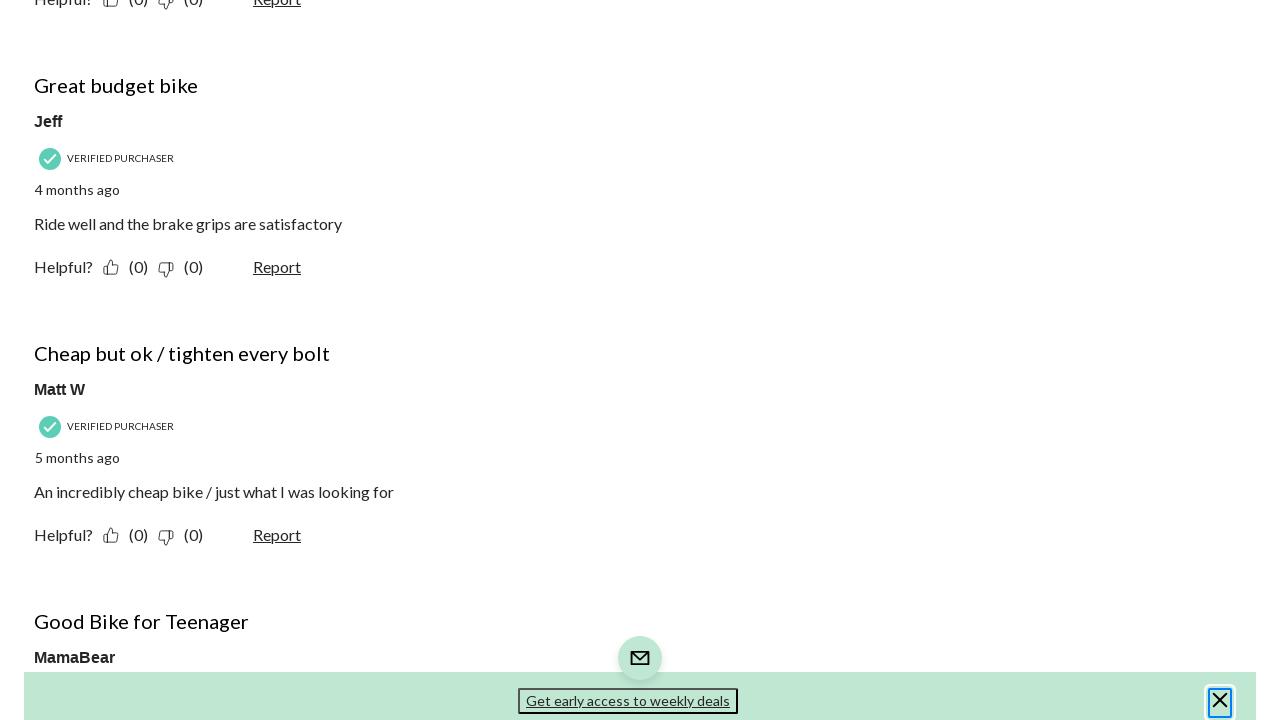

Waited 500ms for content to load
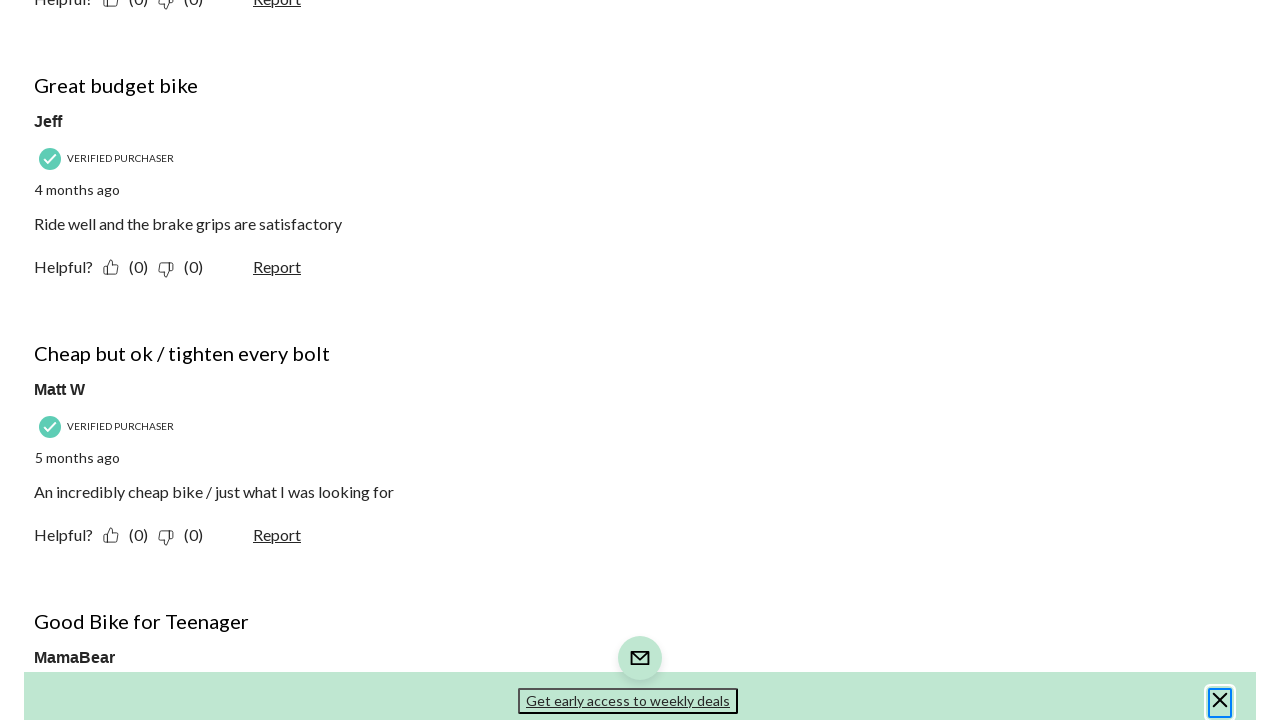

Scrolled to position 5700px
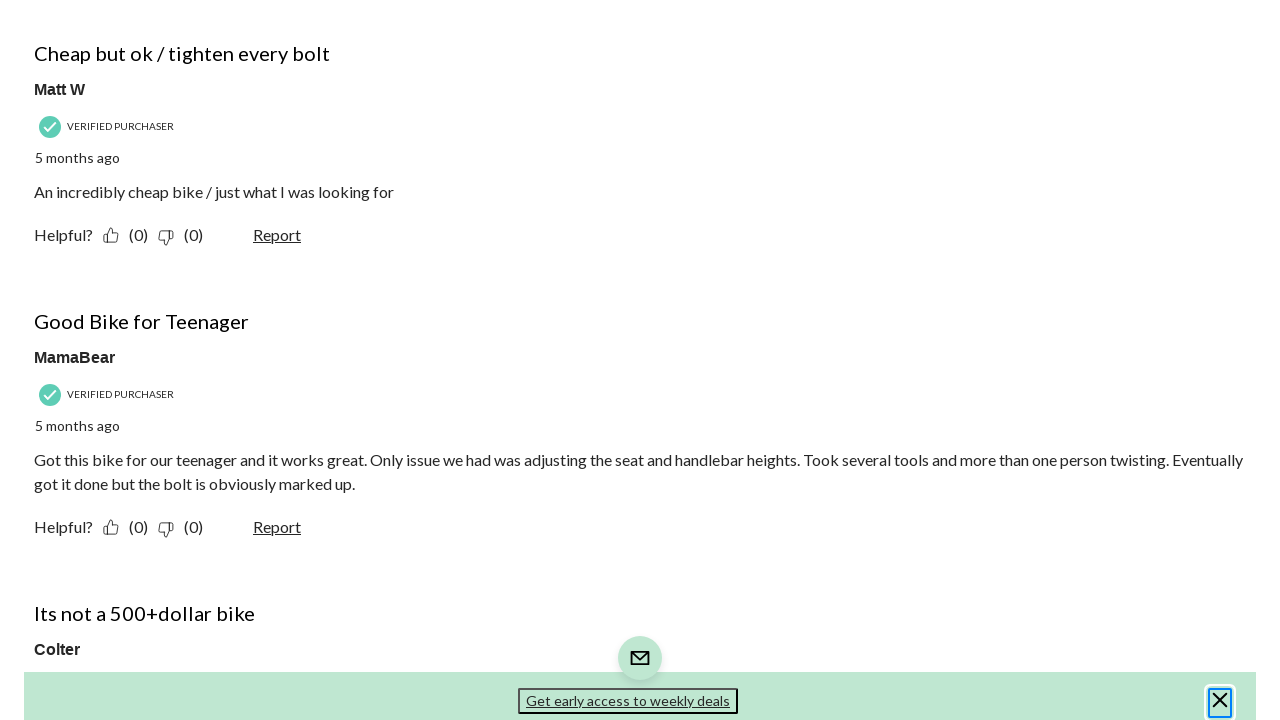

Waited 500ms for content to load
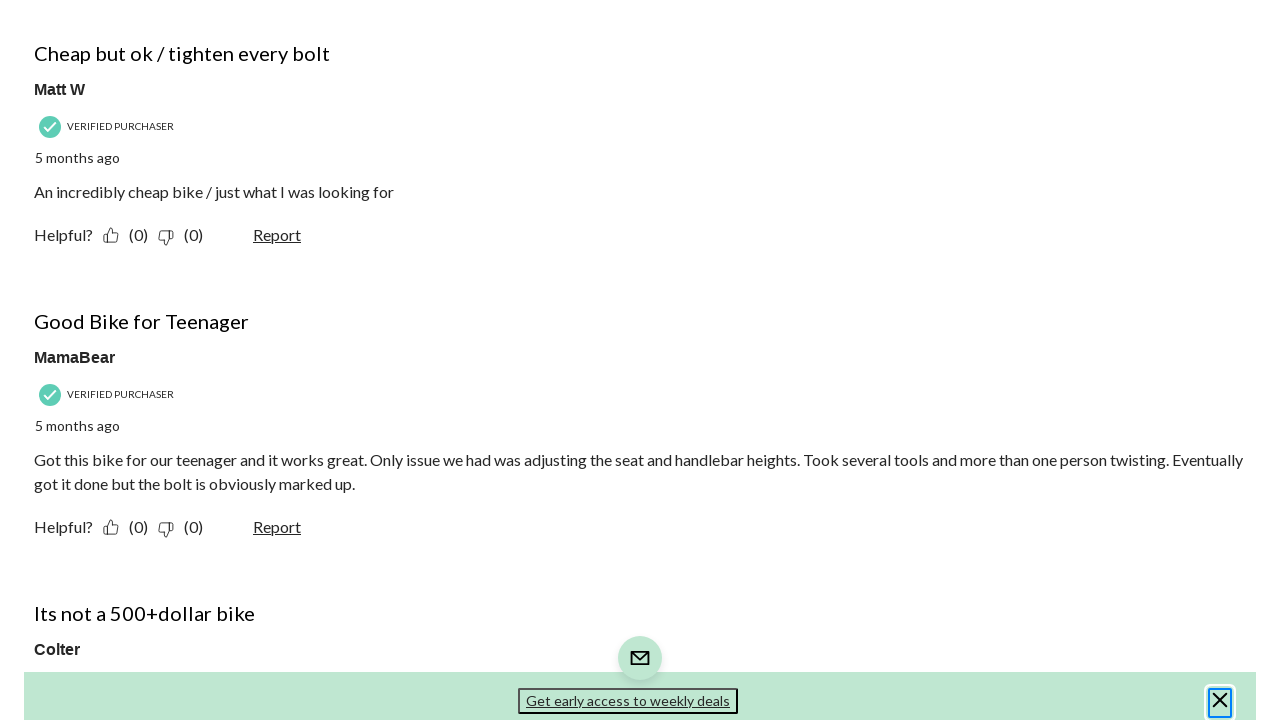

Scrolled to position 6000px
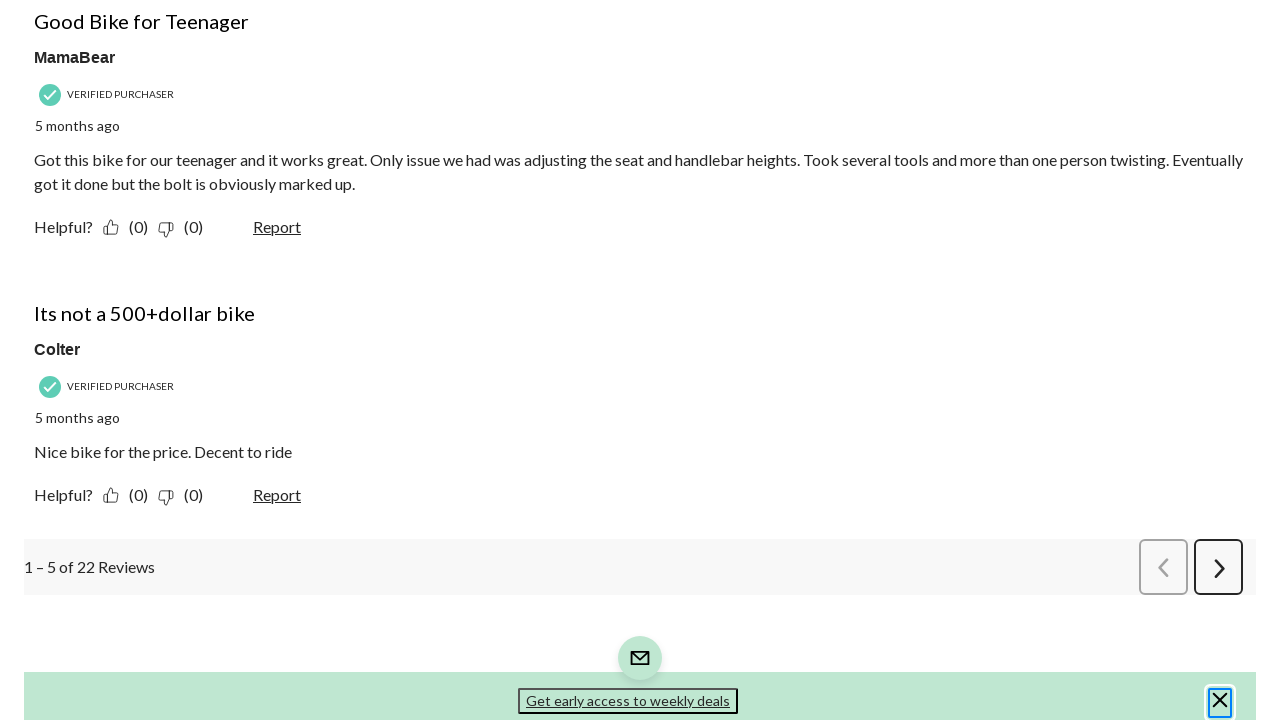

Waited 500ms for content to load
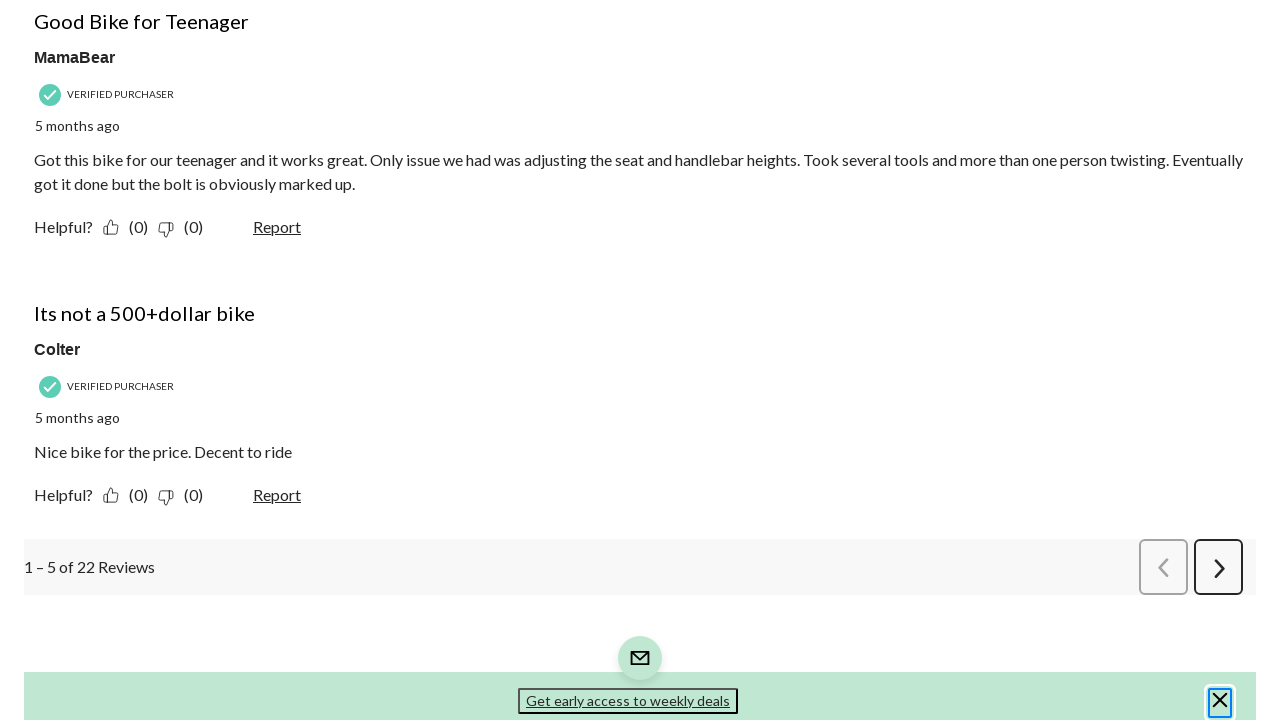

Scrolled to the very bottom of the page
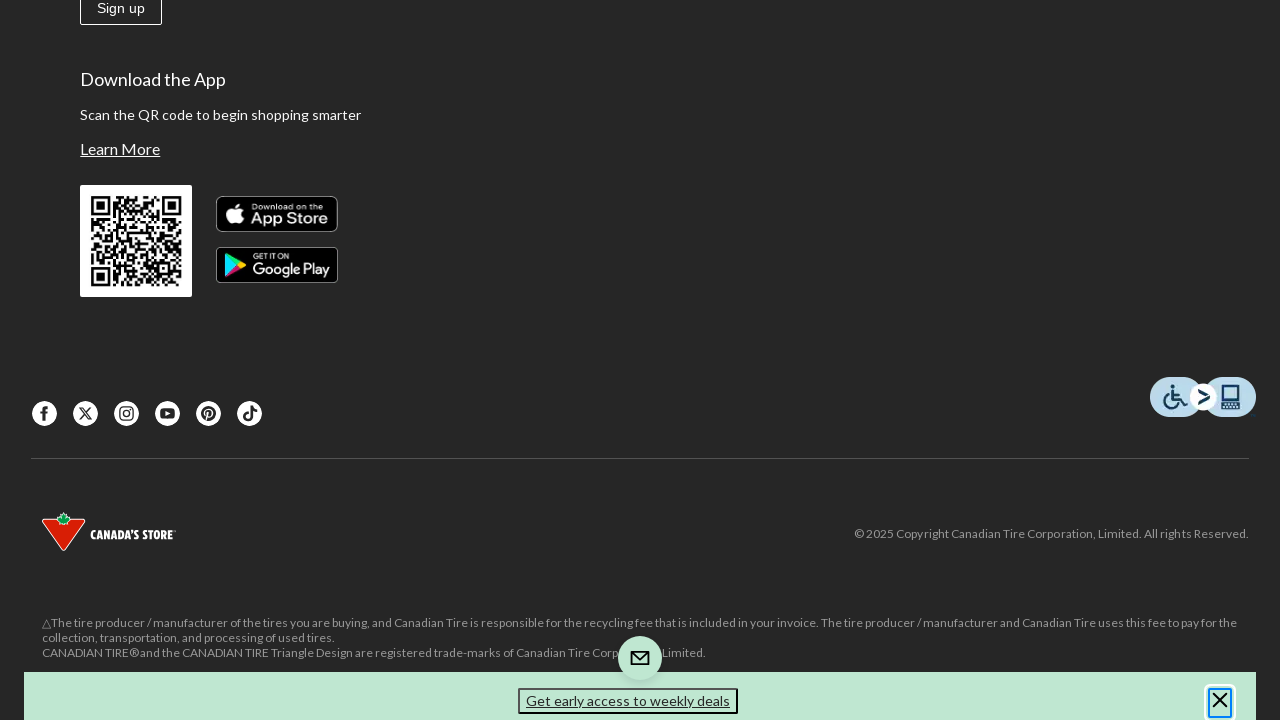

Waited 1000ms at bottom of page for final content to load
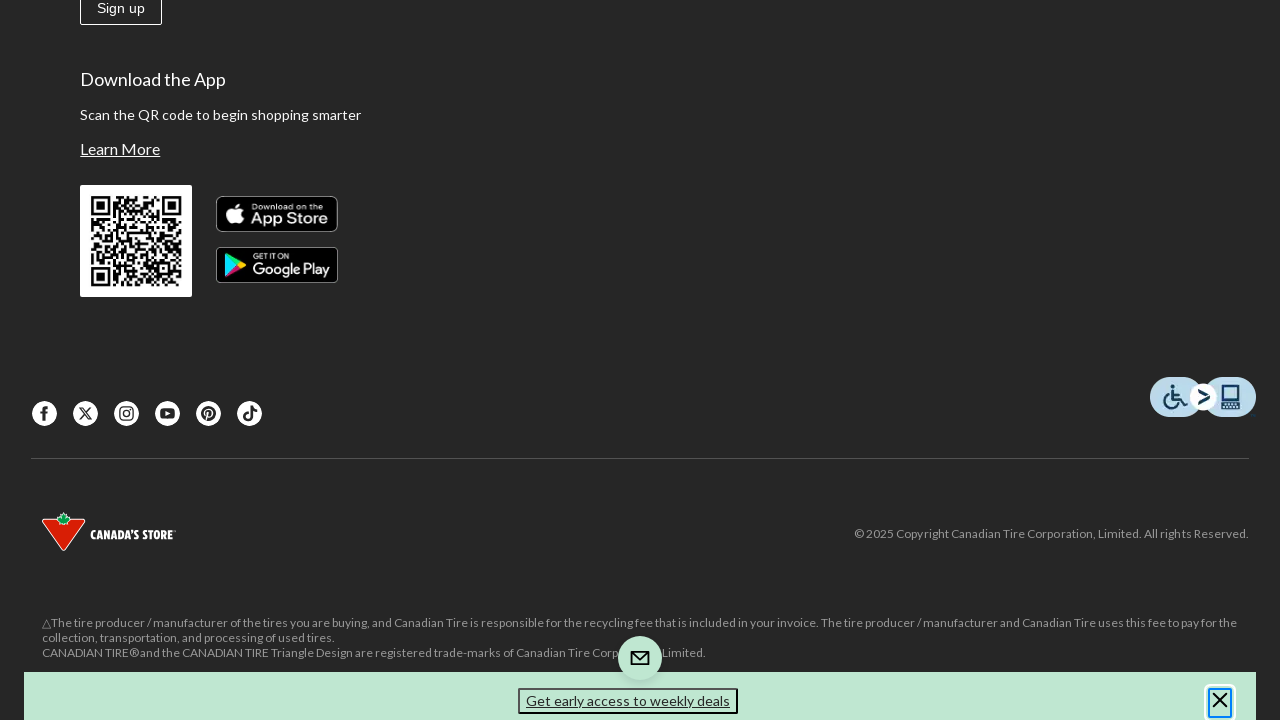

Verified page body element is present and accessible
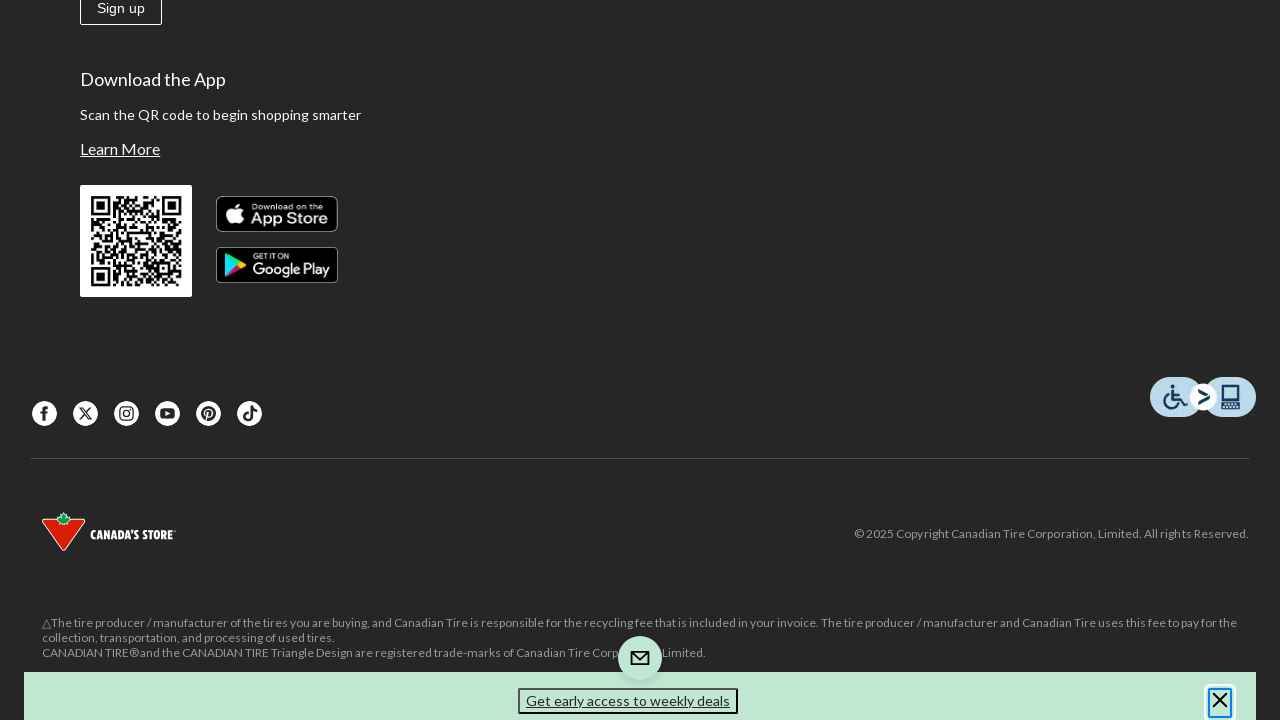

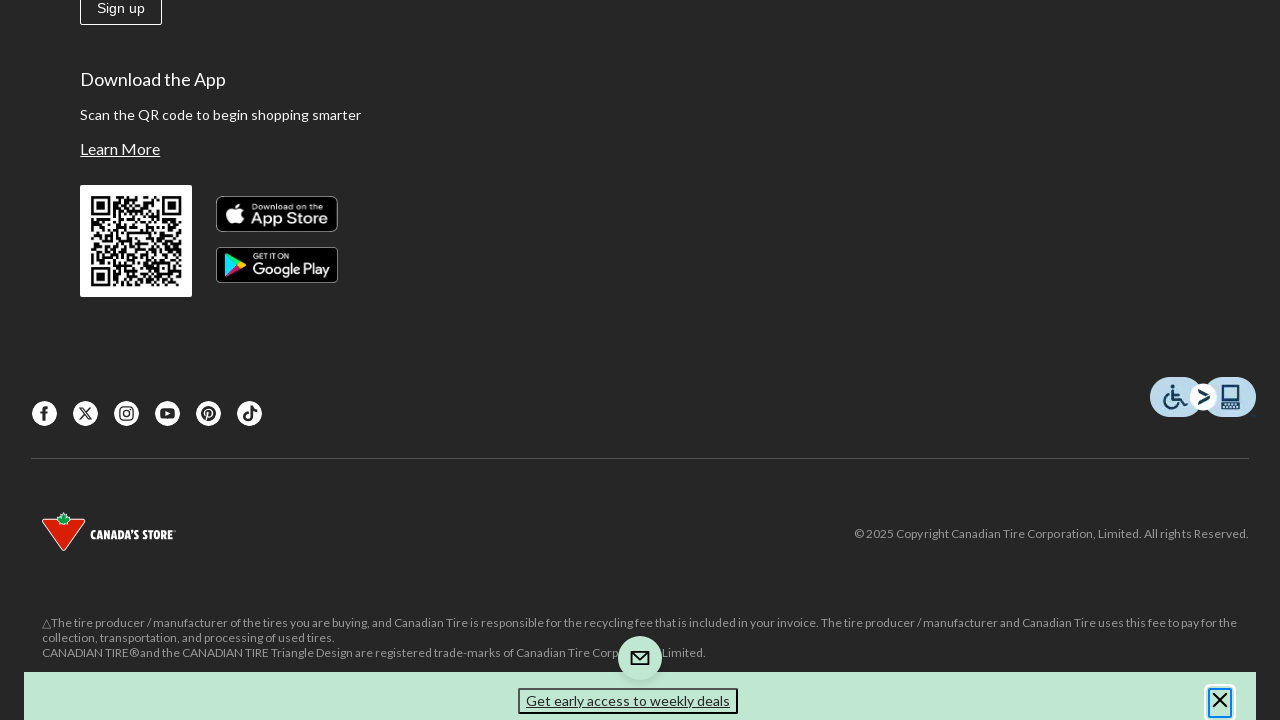